Tests multiple checkbox selection, specifically selecting the C-PAP machine option

Starting URL: https://automationfc.github.io/multiple-fields/

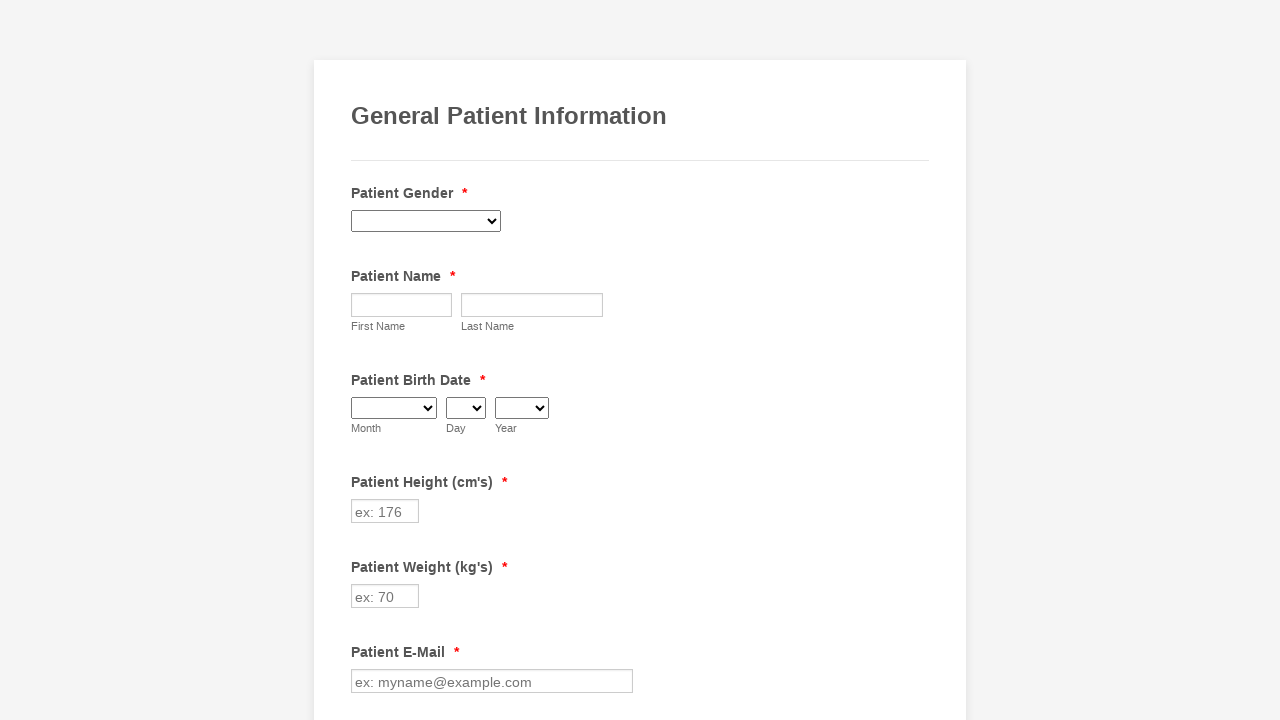

Located all checkboxes in the form
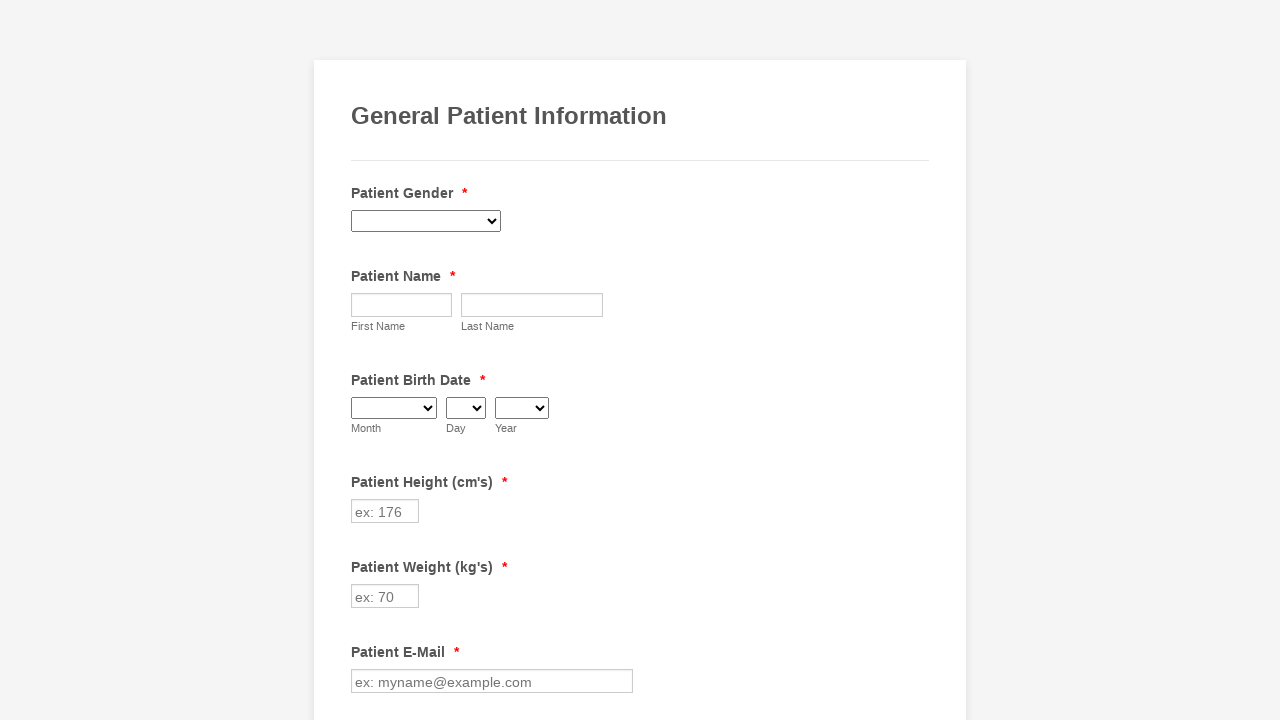

Found 29 total checkboxes in the form
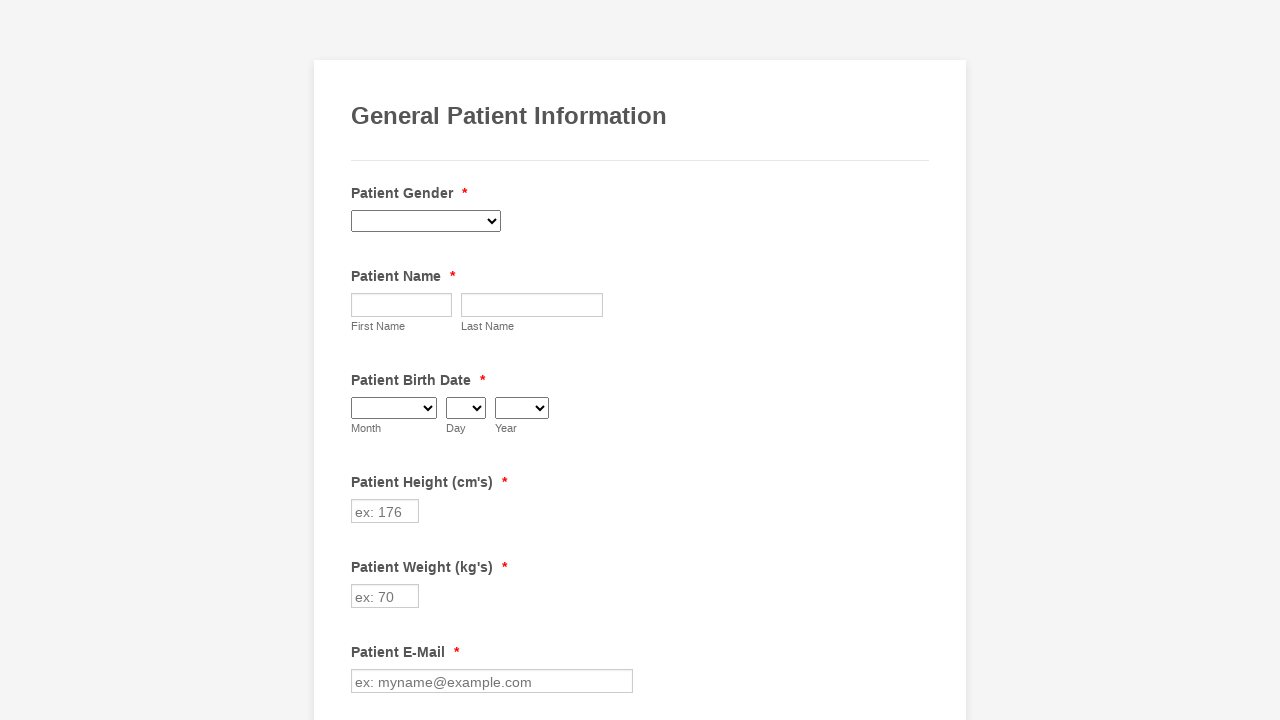

Retrieved checkbox 1 of 29
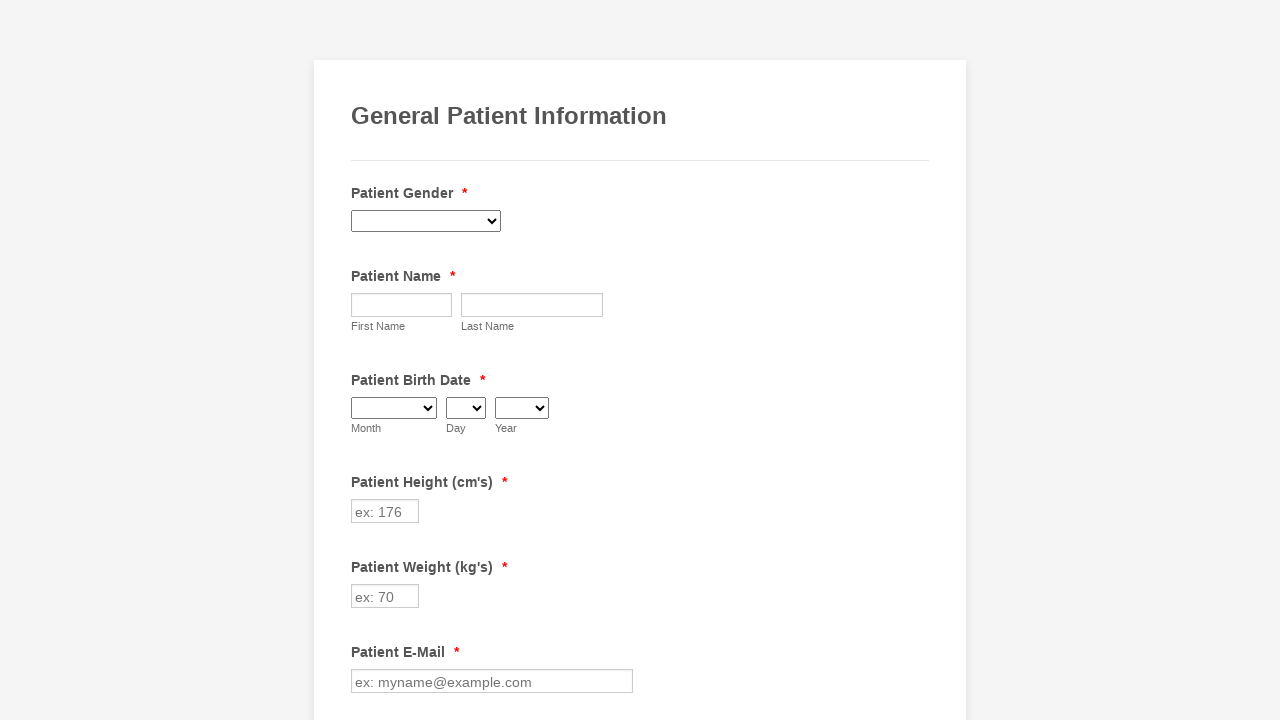

Checkbox 1 value: Anemia
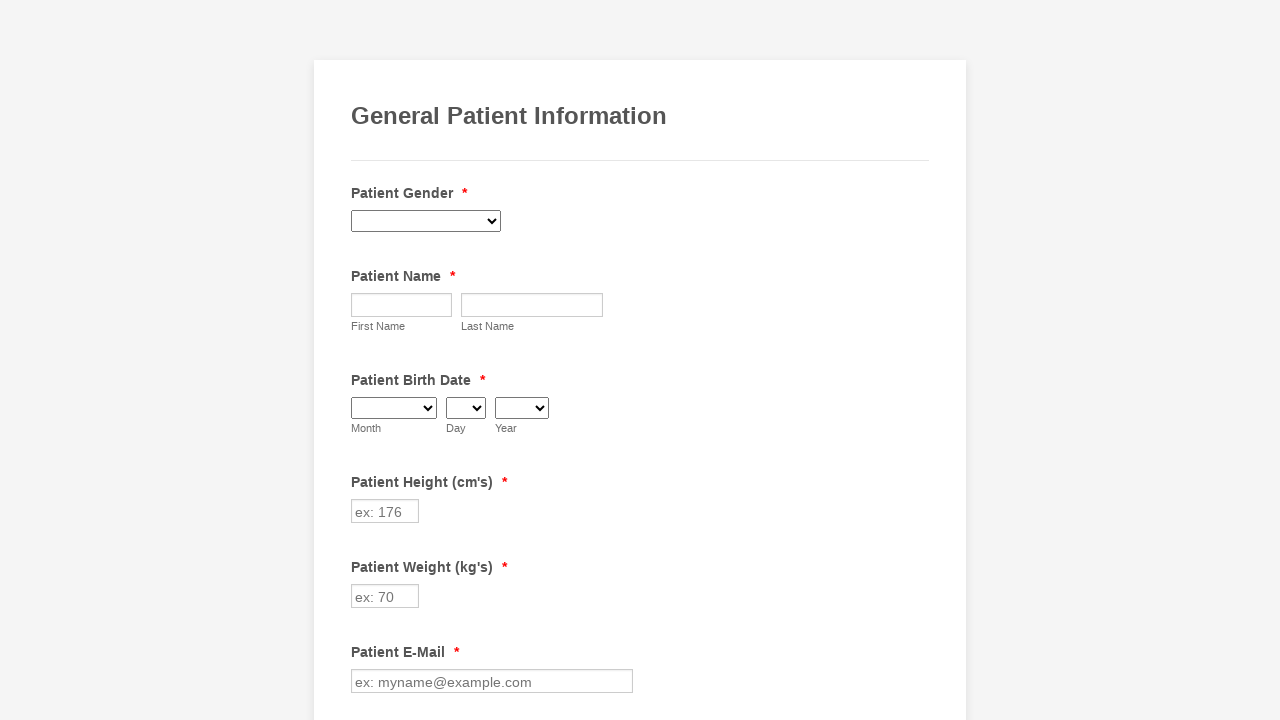

Retrieved checkbox 2 of 29
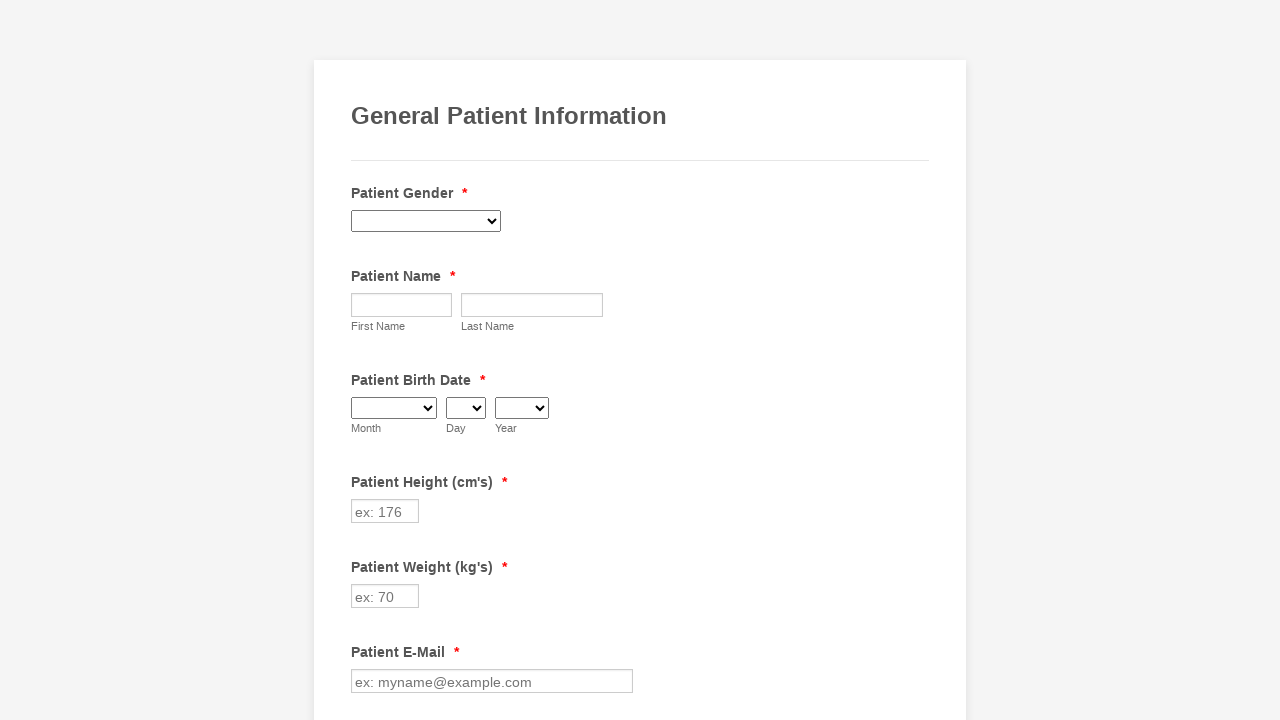

Checkbox 2 value: Asthma
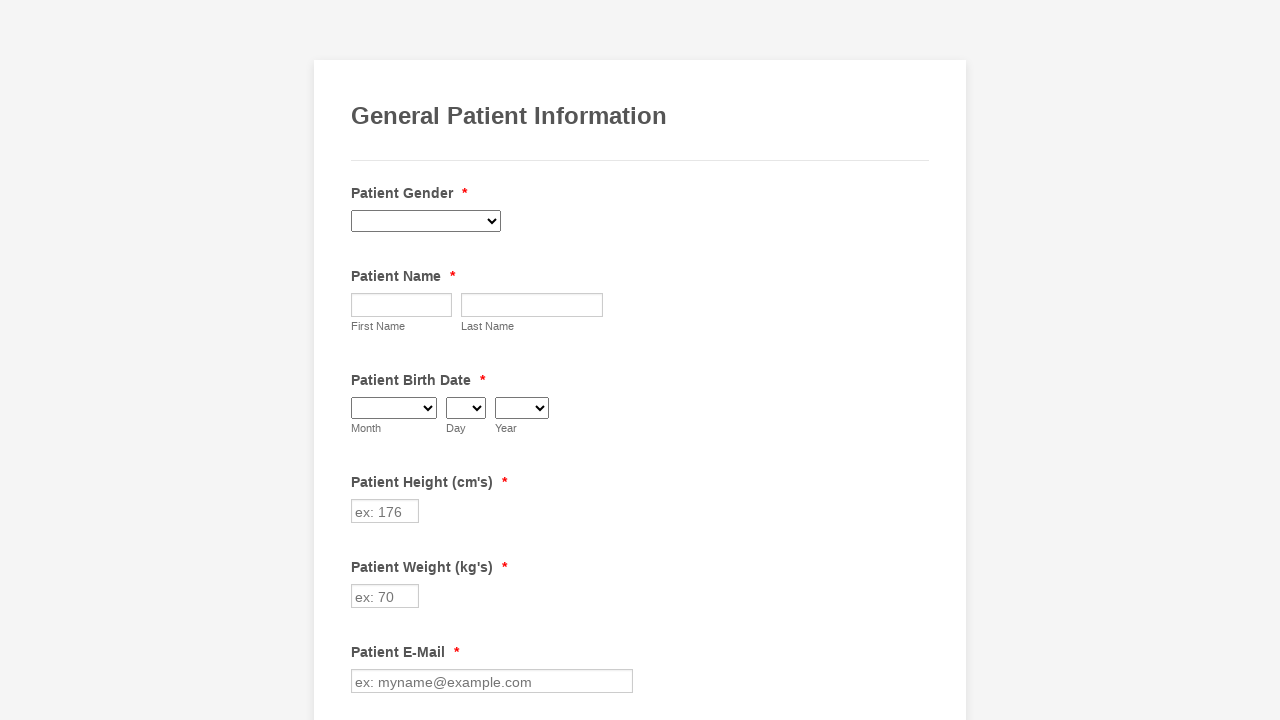

Retrieved checkbox 3 of 29
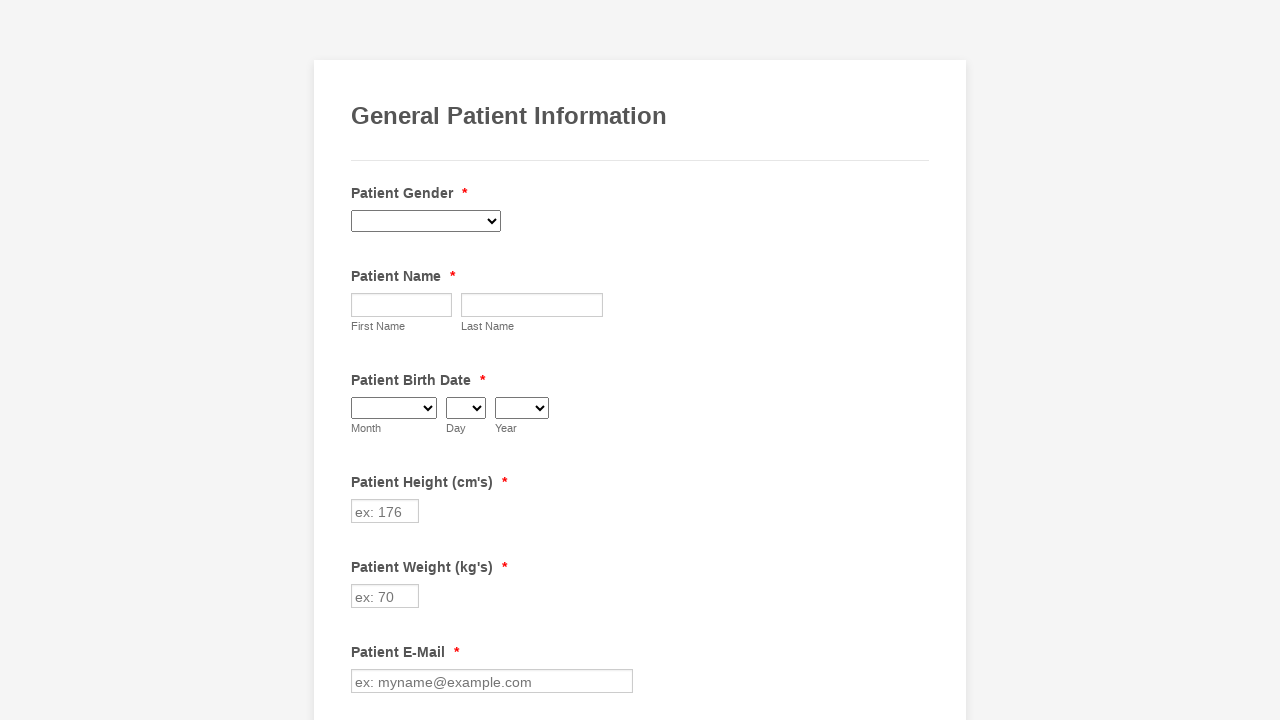

Checkbox 3 value: Arthritis
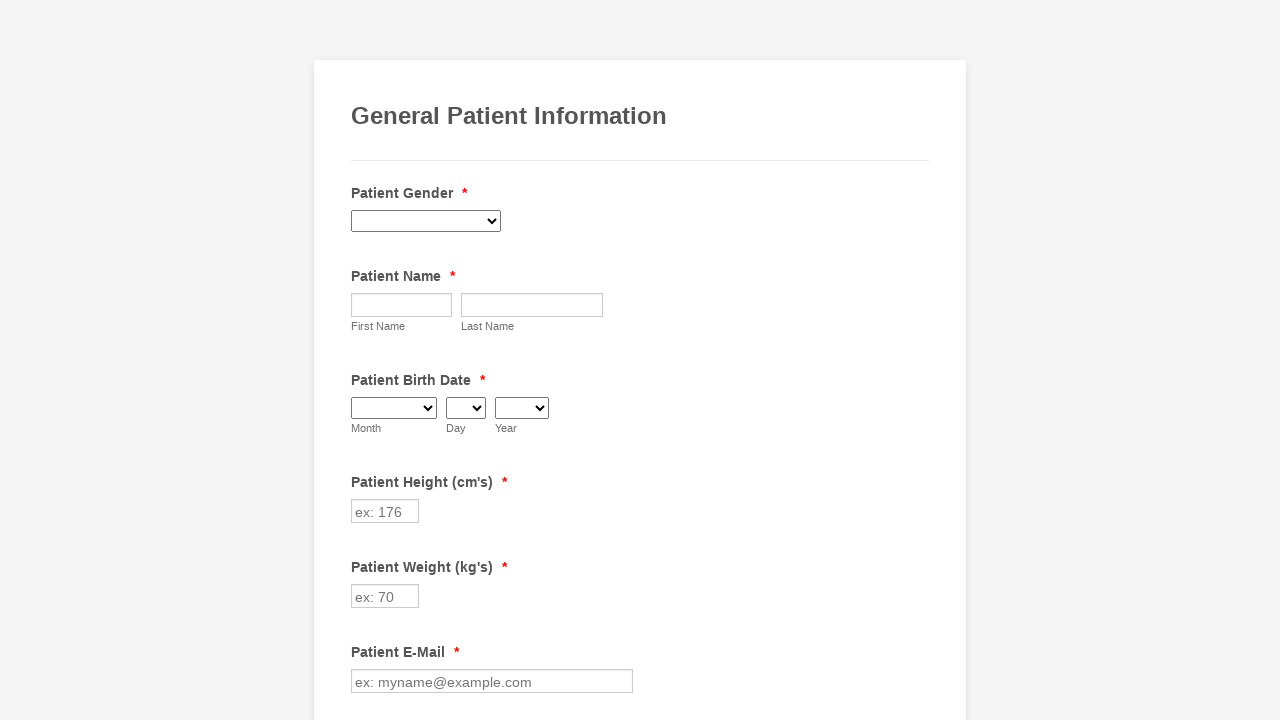

Retrieved checkbox 4 of 29
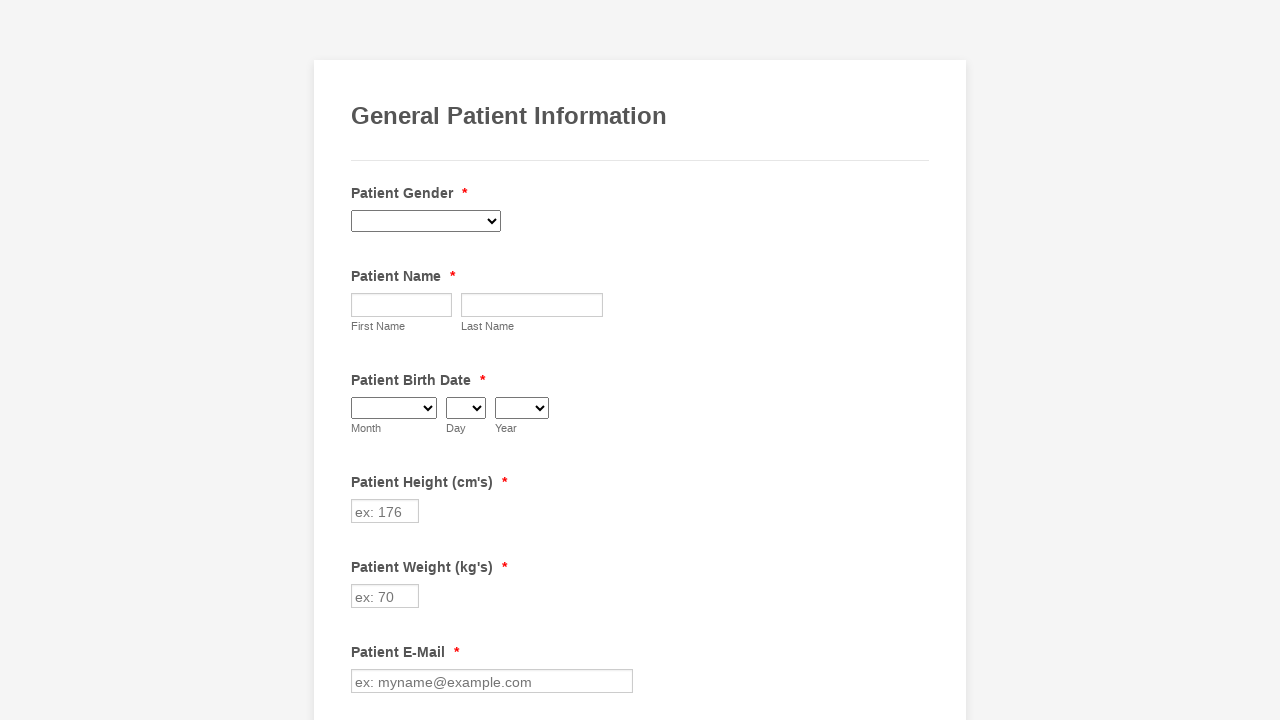

Checkbox 4 value: Cancer
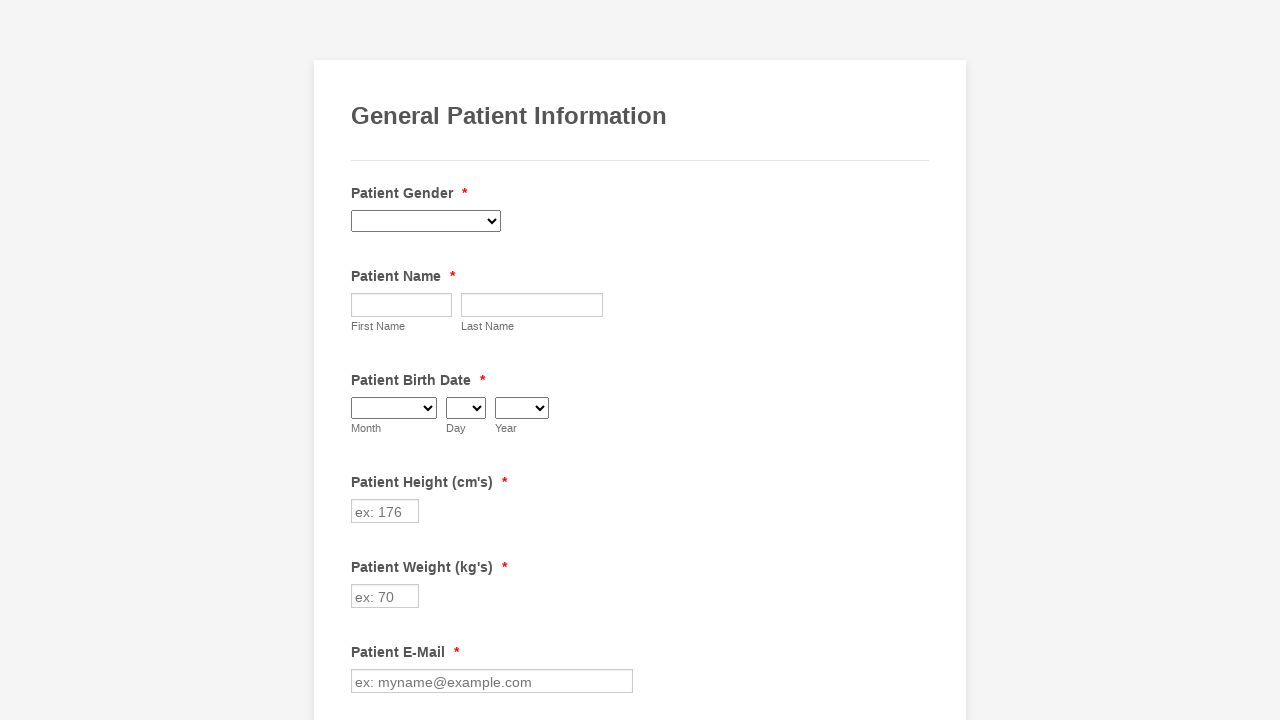

Retrieved checkbox 5 of 29
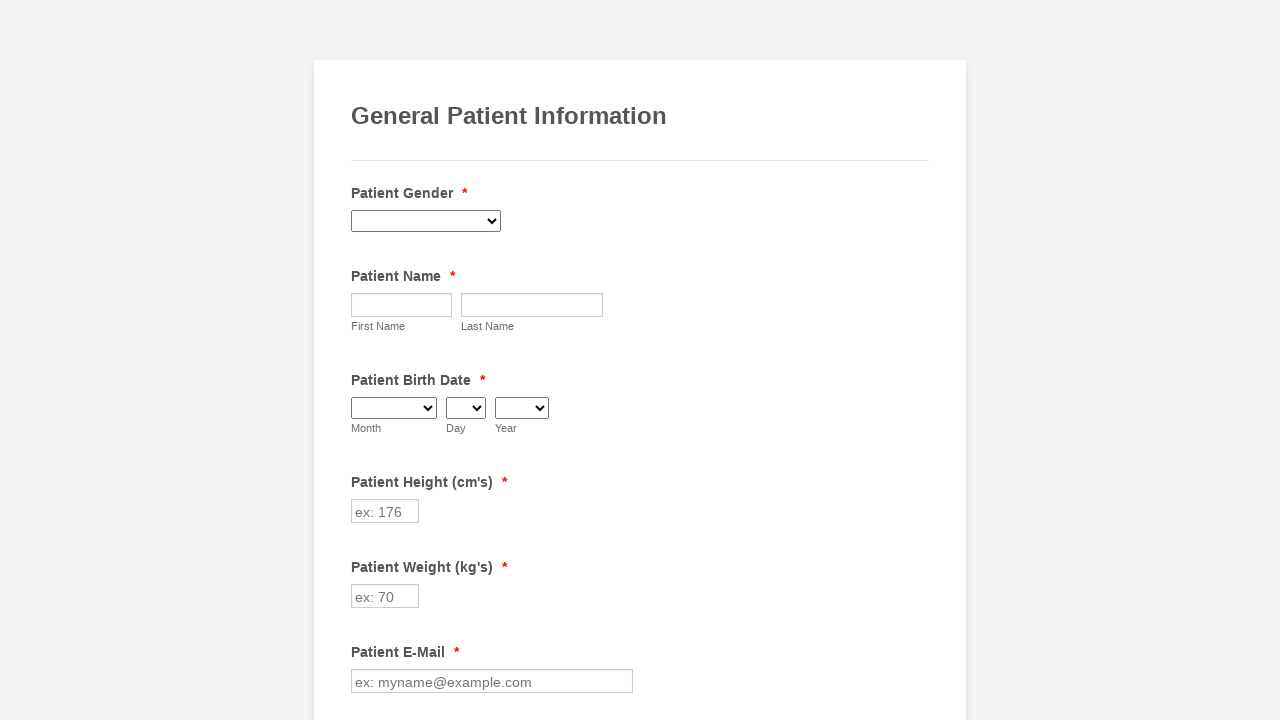

Checkbox 5 value: Gout
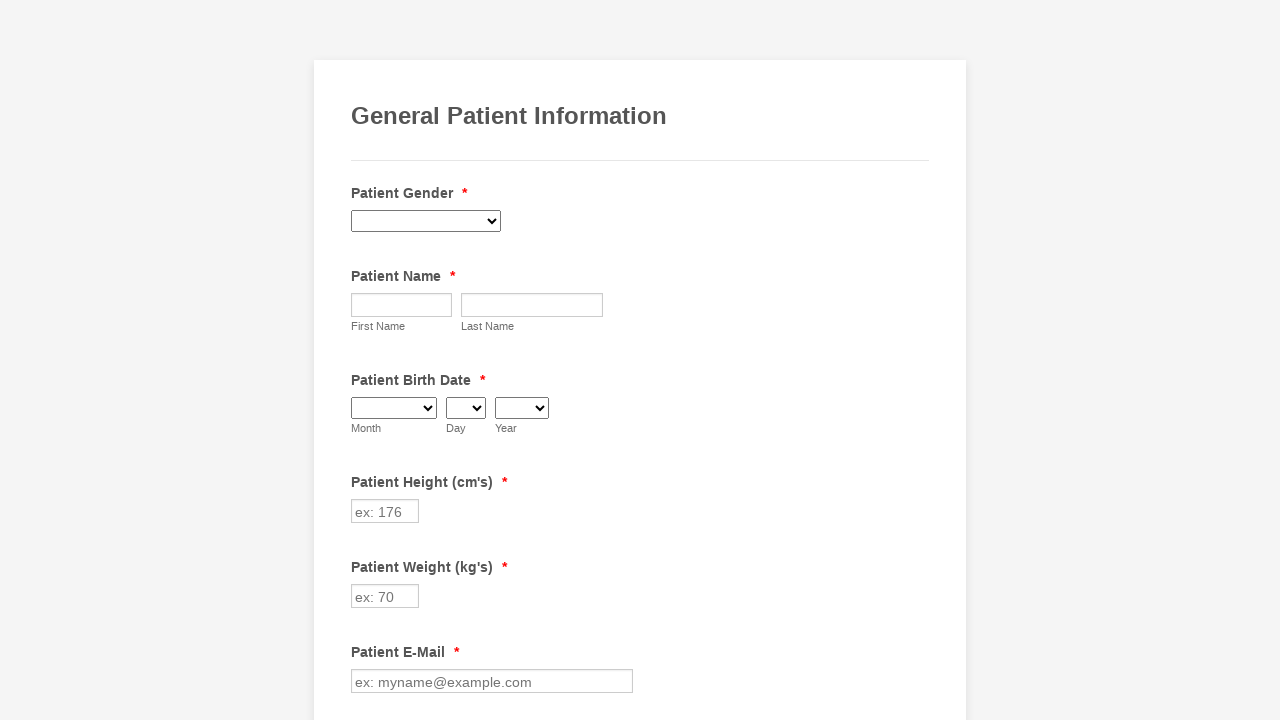

Retrieved checkbox 6 of 29
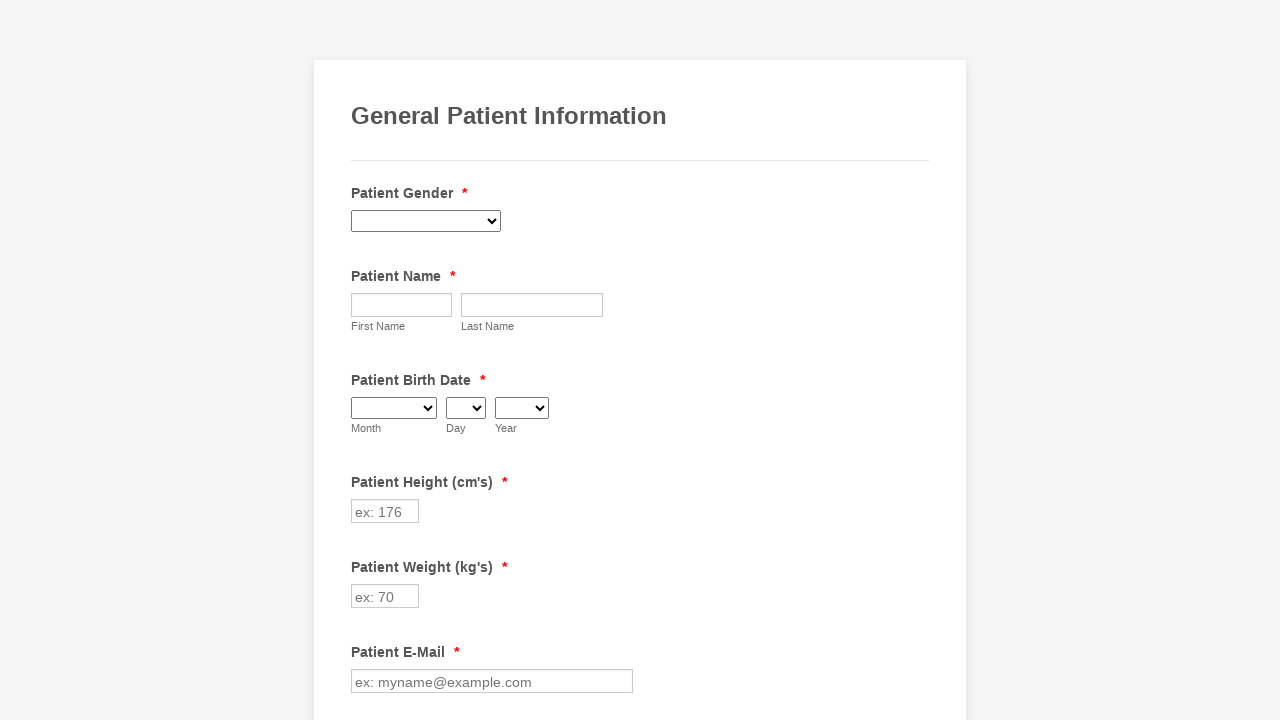

Checkbox 6 value: Diabetes
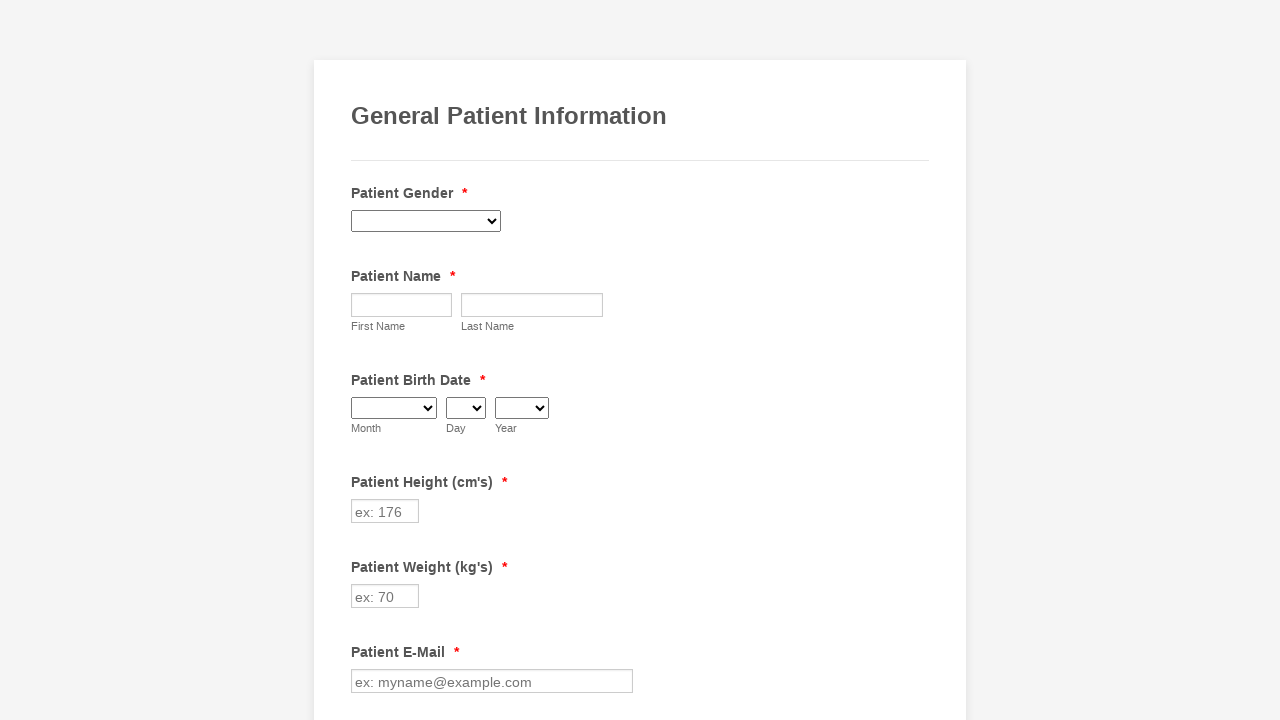

Retrieved checkbox 7 of 29
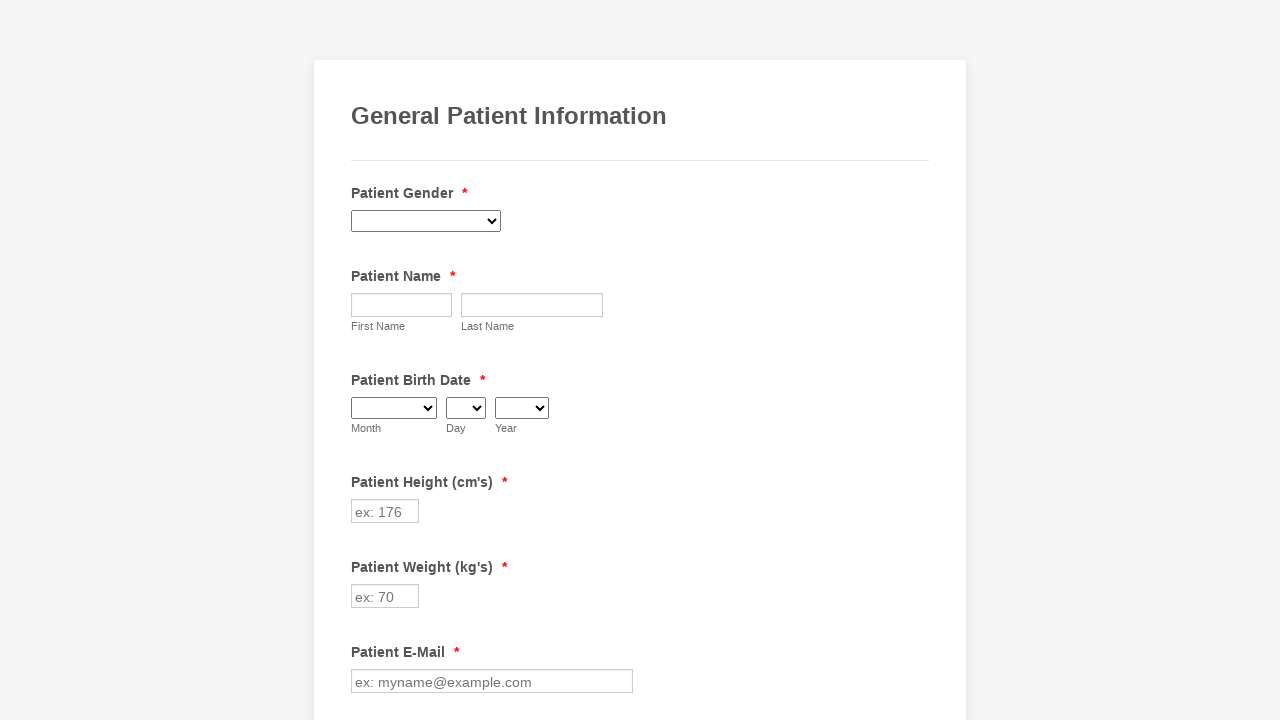

Checkbox 7 value: Emotional Disorder
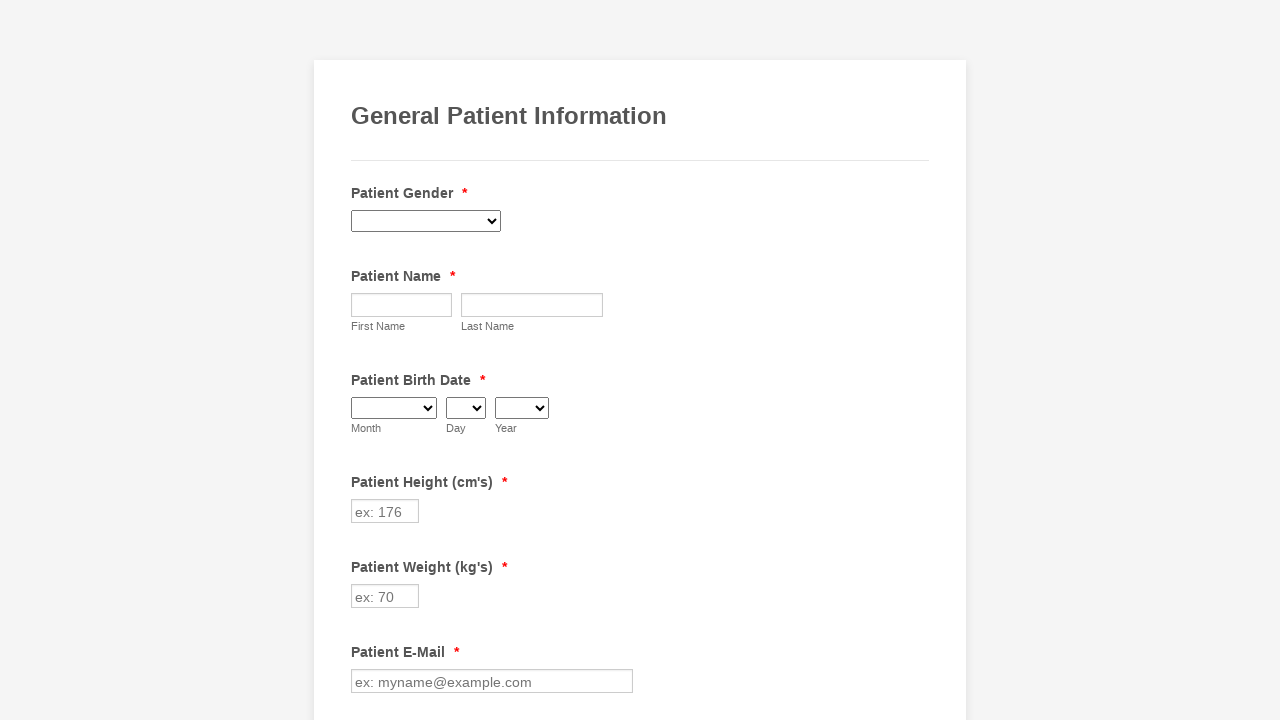

Retrieved checkbox 8 of 29
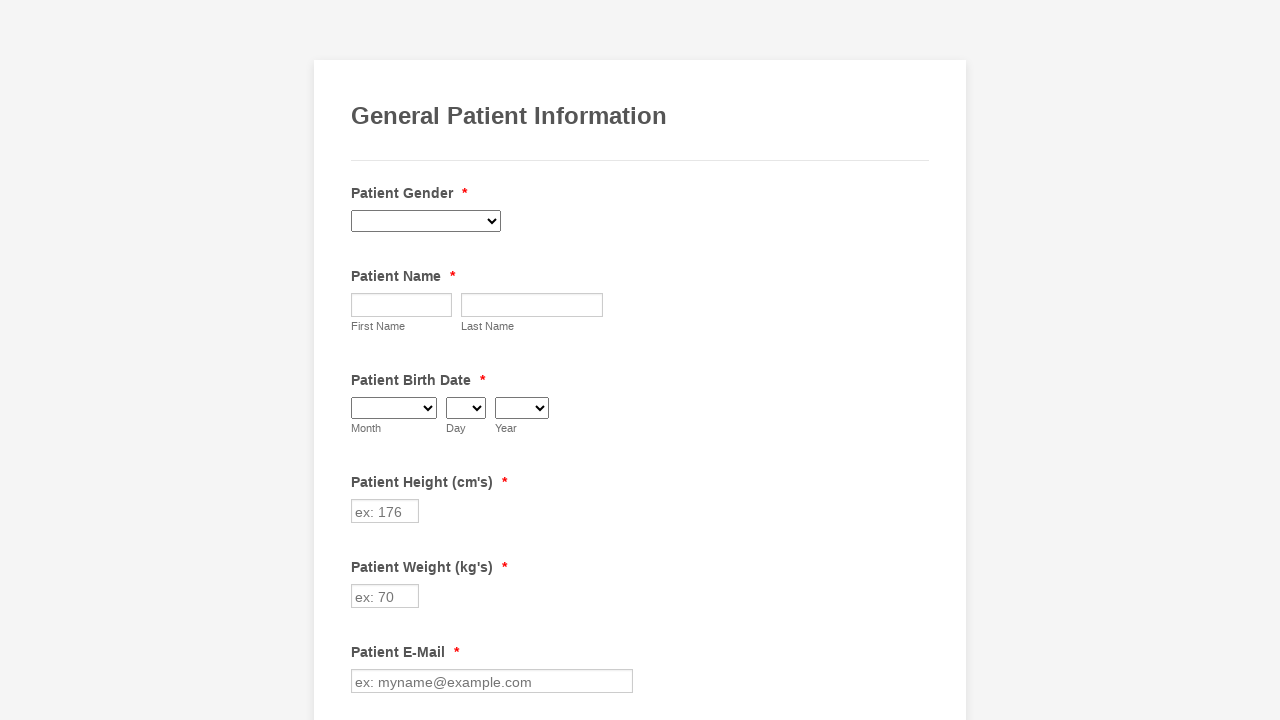

Checkbox 8 value: Epilepsy Seizures
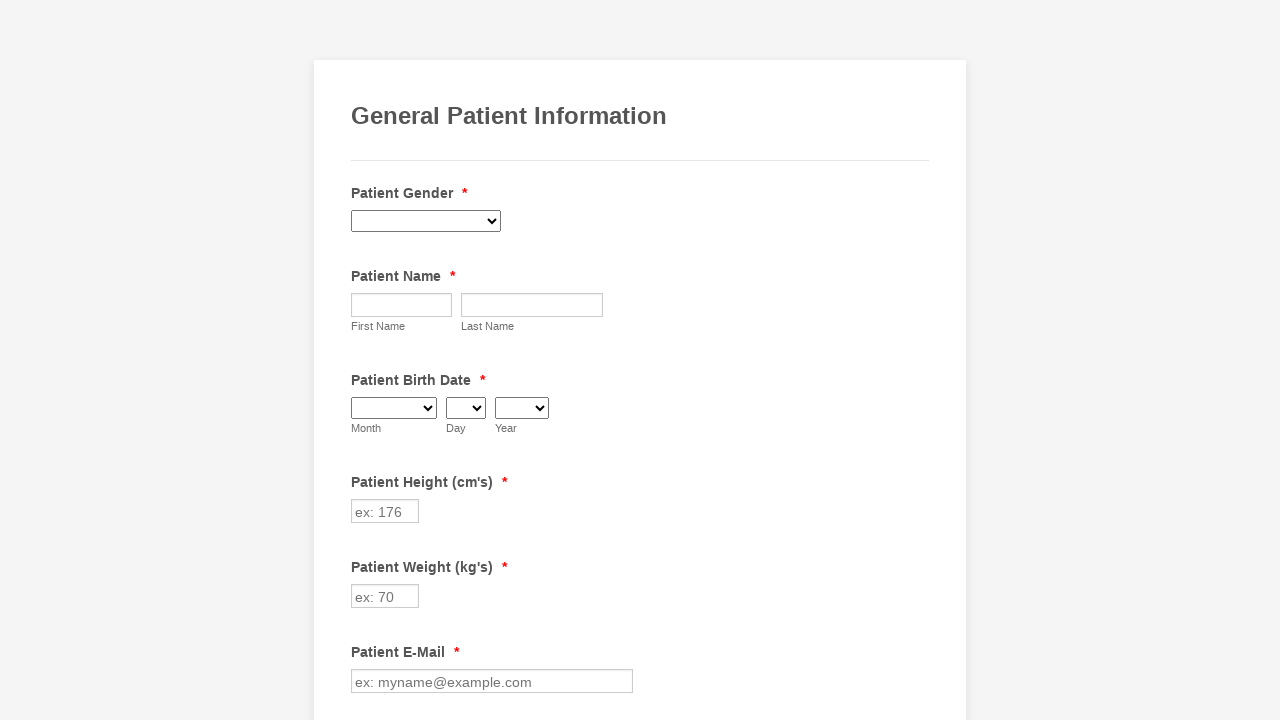

Retrieved checkbox 9 of 29
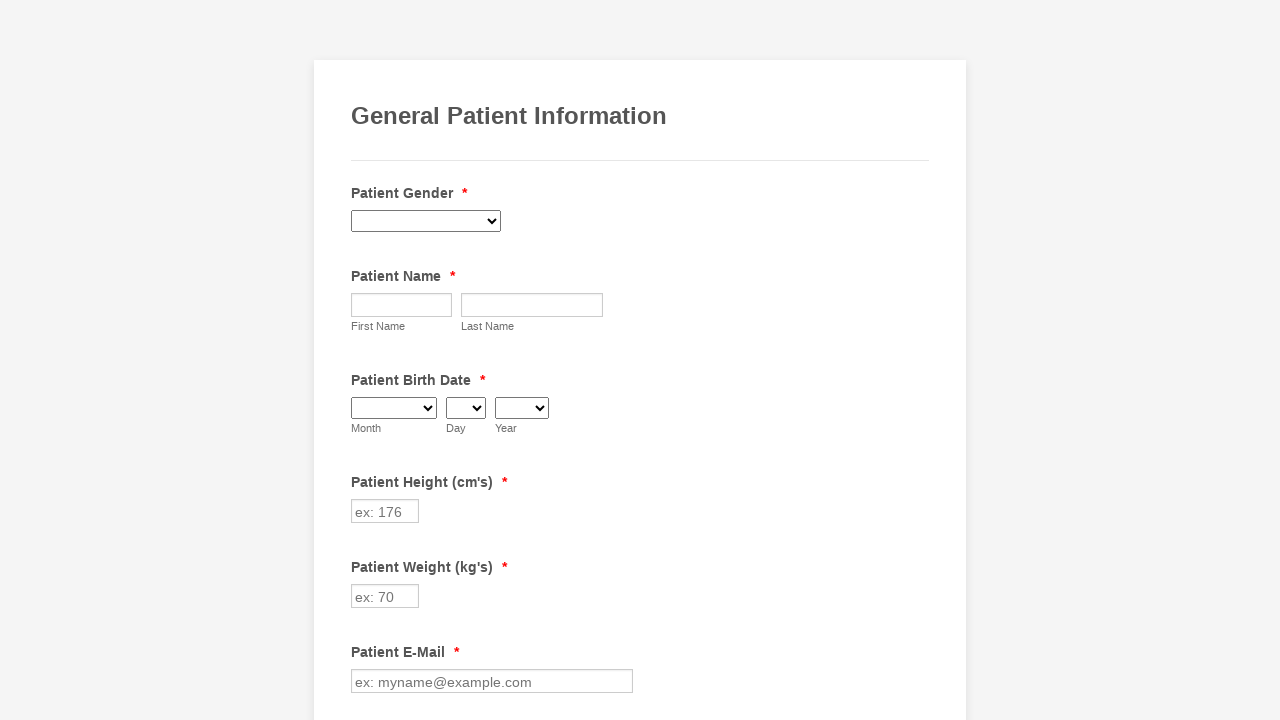

Checkbox 9 value: Fainting Spells
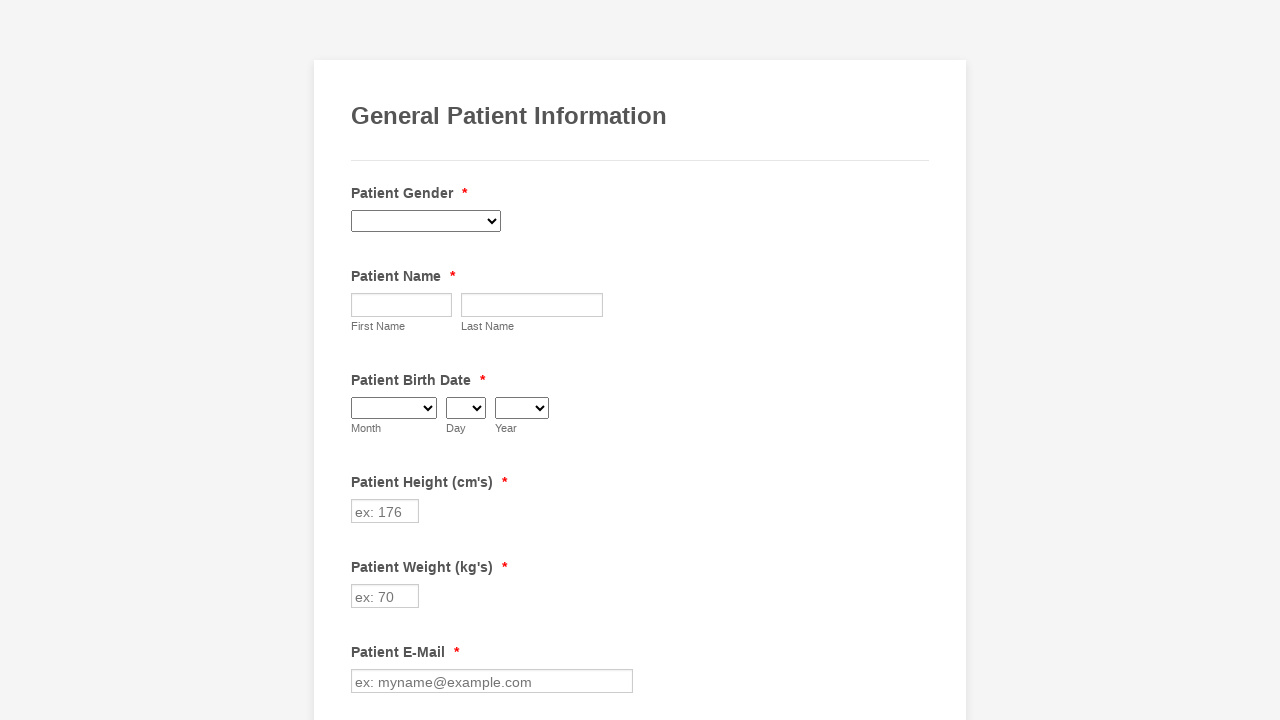

Retrieved checkbox 10 of 29
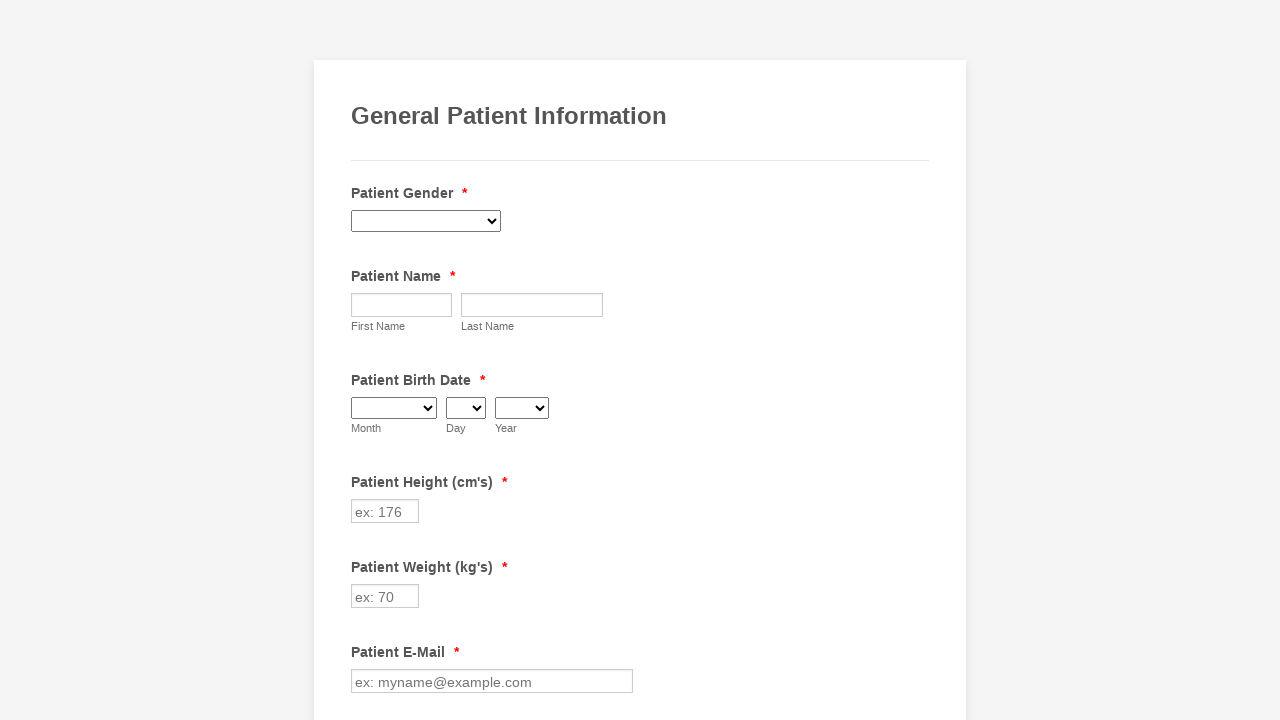

Checkbox 10 value: Gallstones
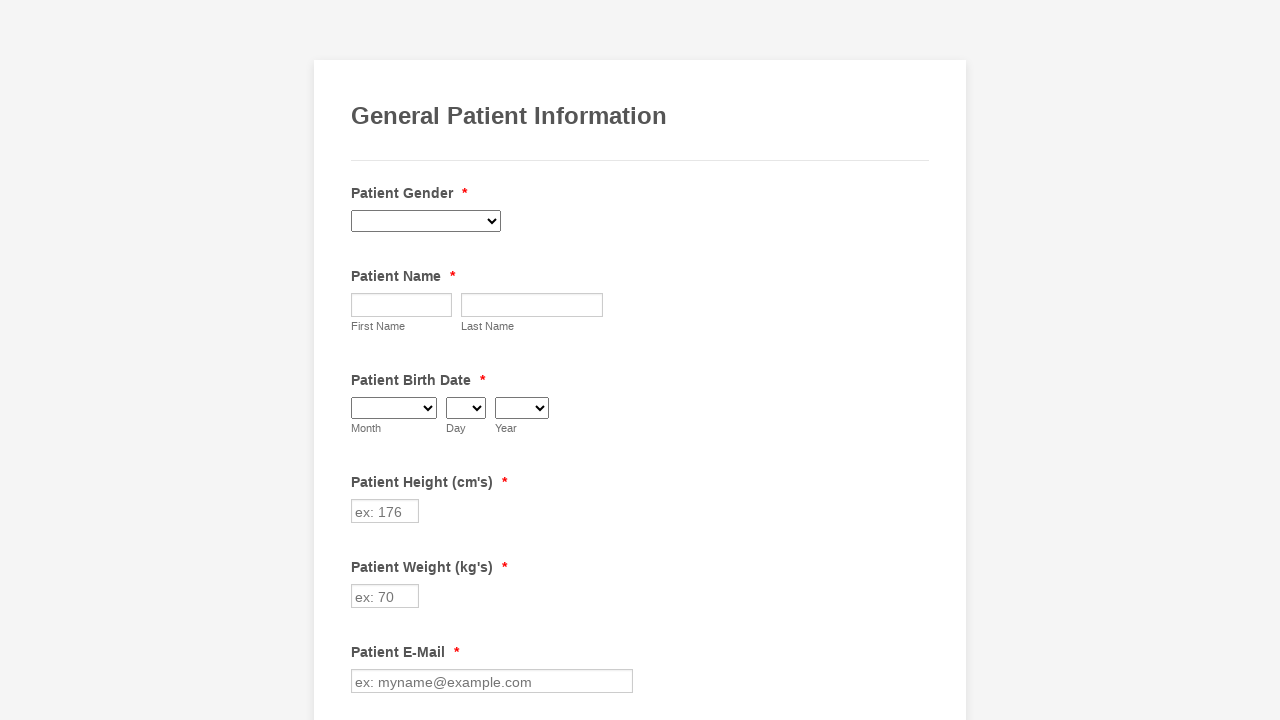

Retrieved checkbox 11 of 29
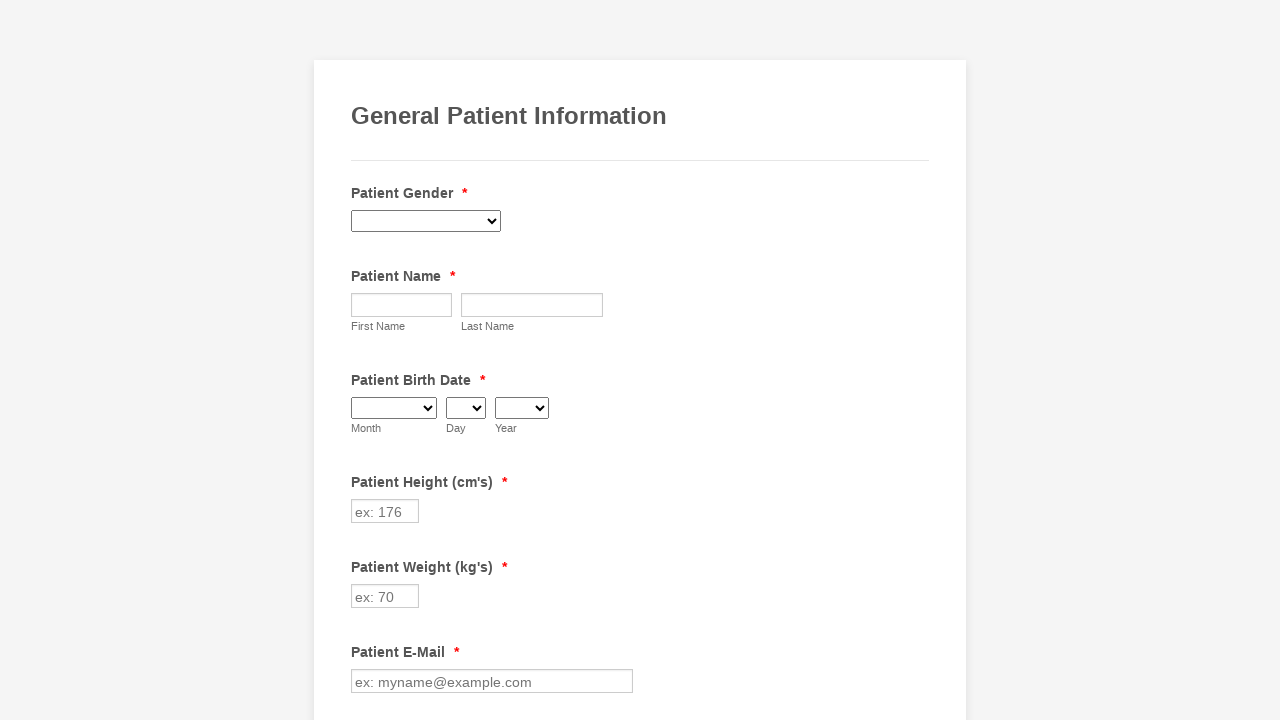

Checkbox 11 value: Heart Disease
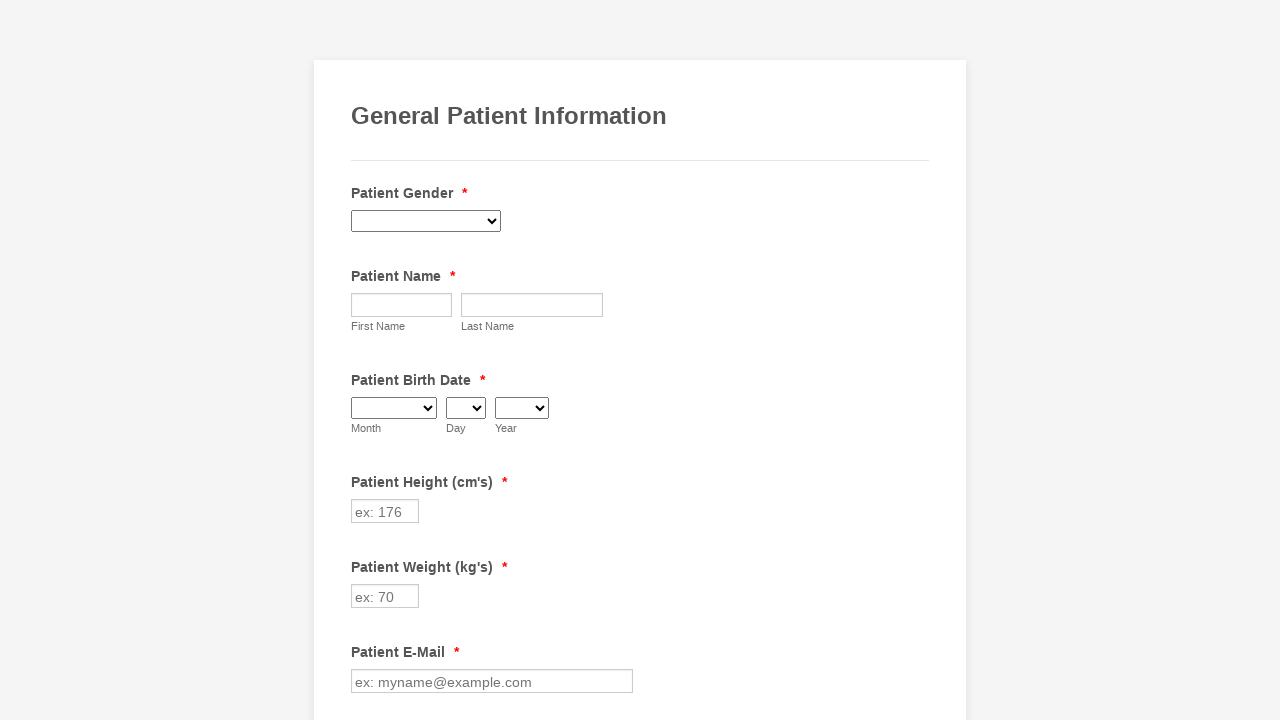

Retrieved checkbox 12 of 29
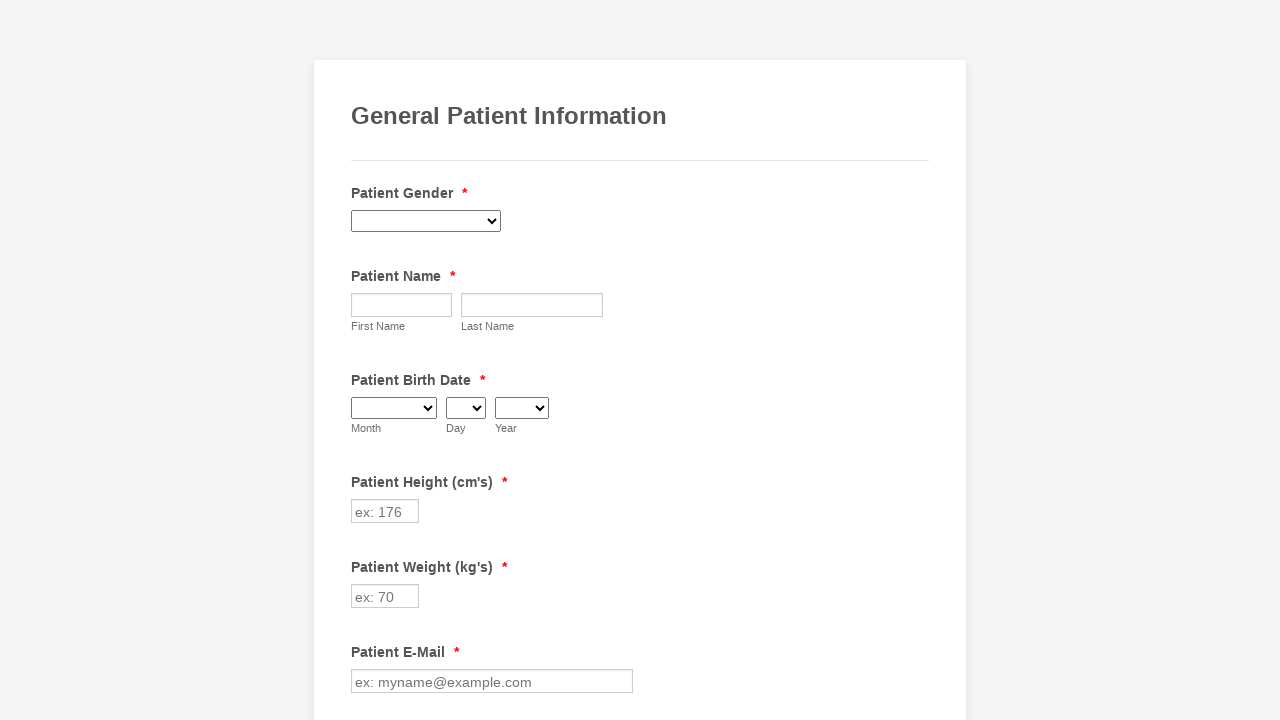

Checkbox 12 value: Heart Attack
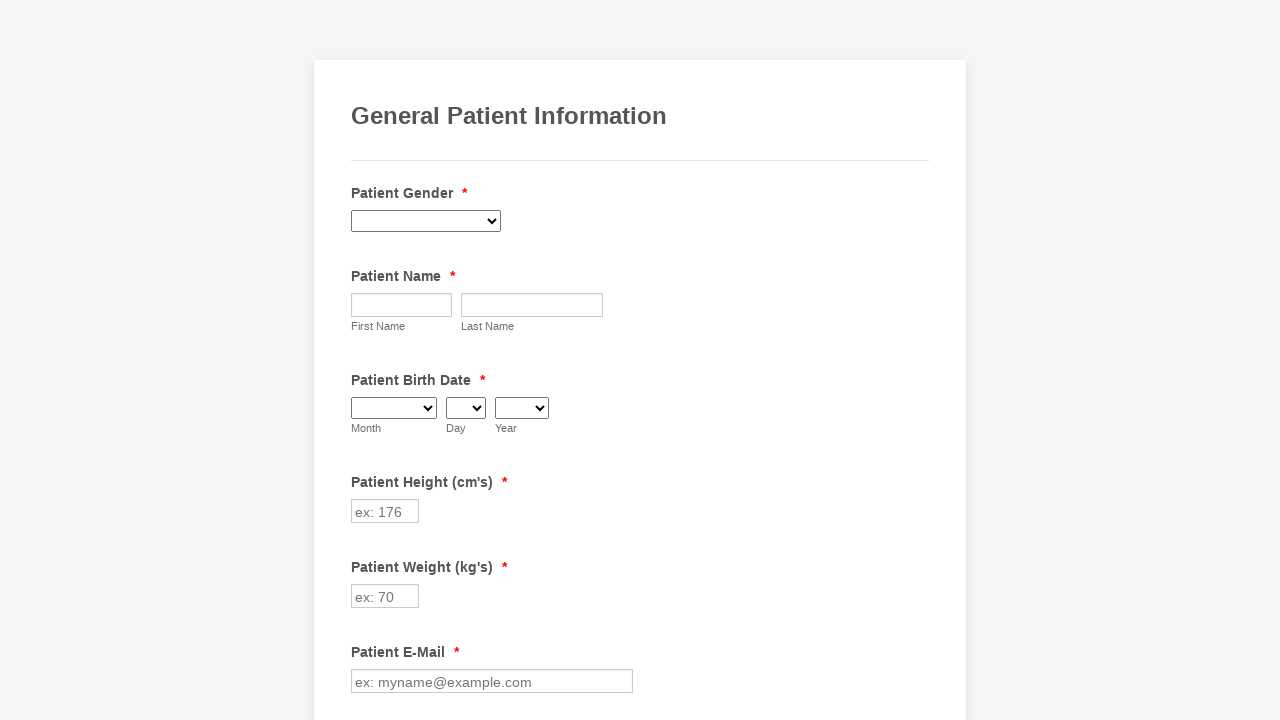

Retrieved checkbox 13 of 29
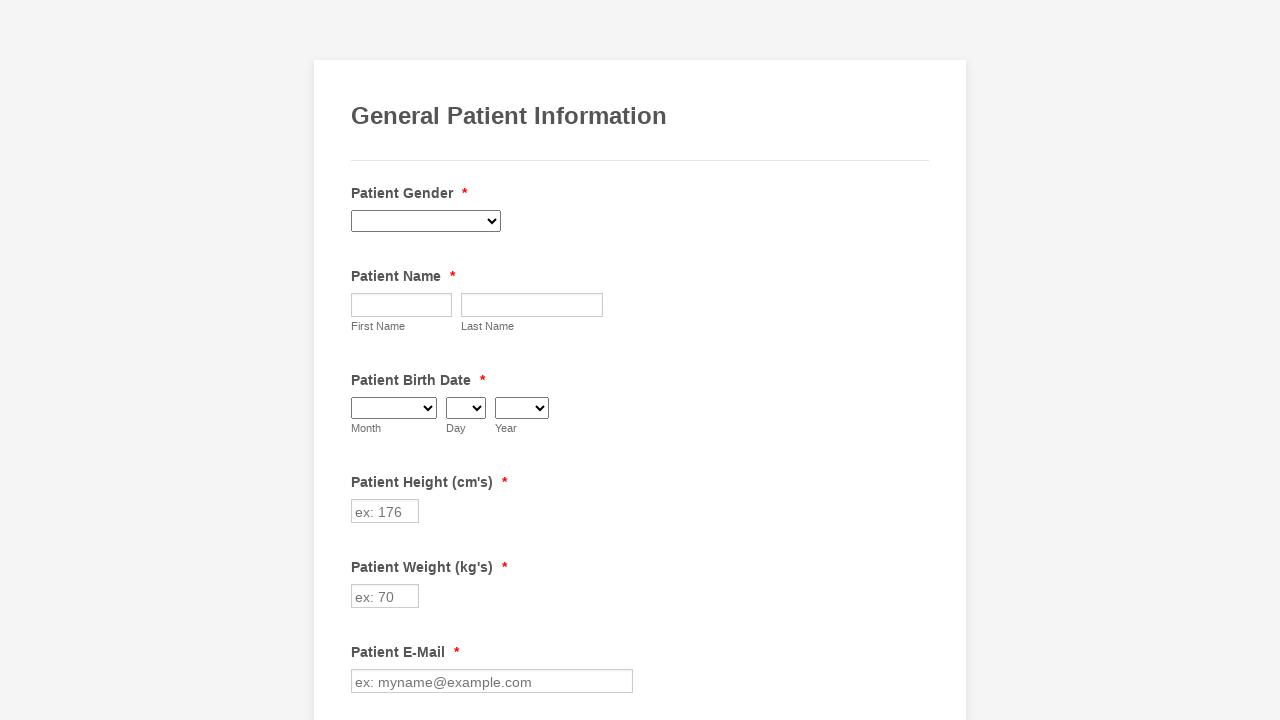

Checkbox 13 value: Rheumatic Fever
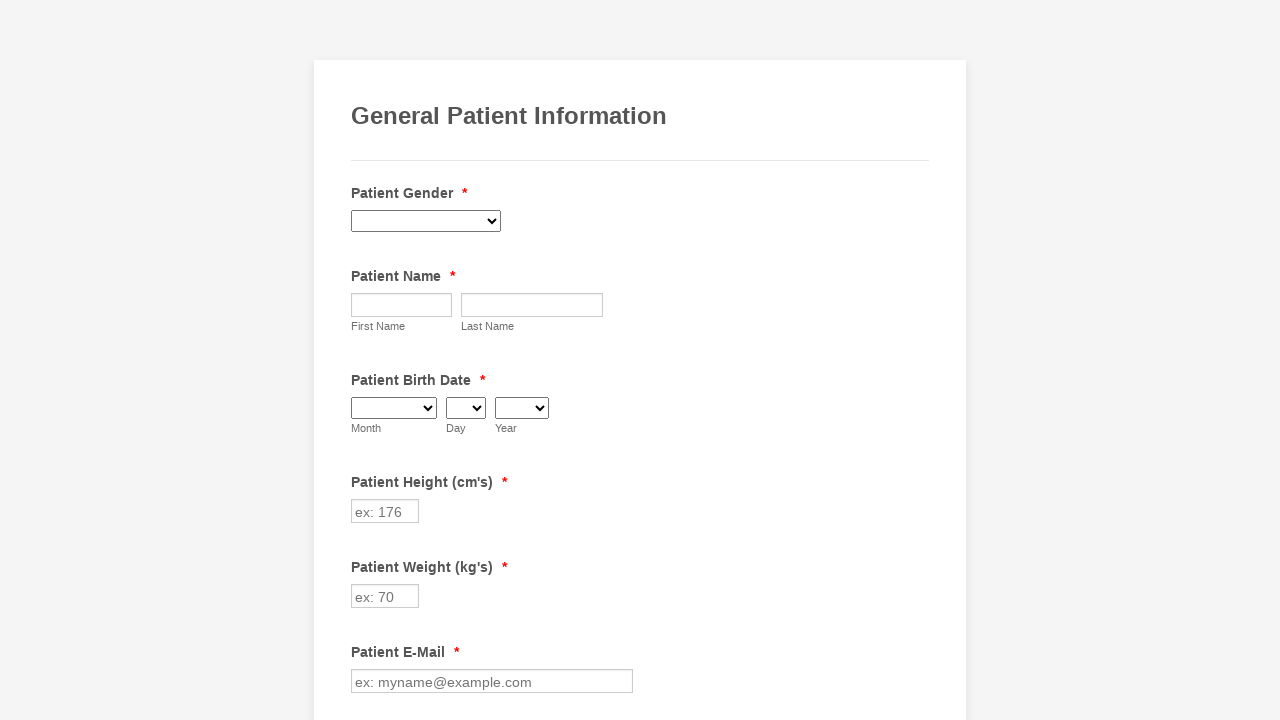

Retrieved checkbox 14 of 29
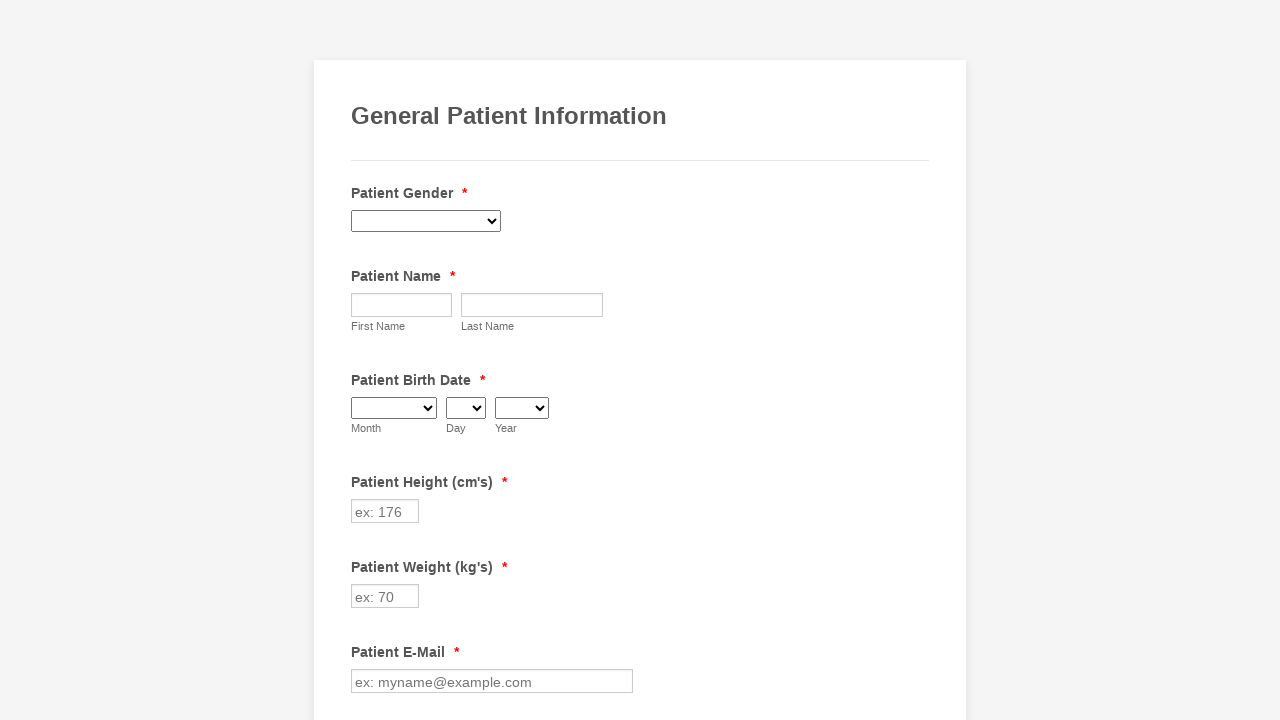

Checkbox 14 value: High Blood Pressure
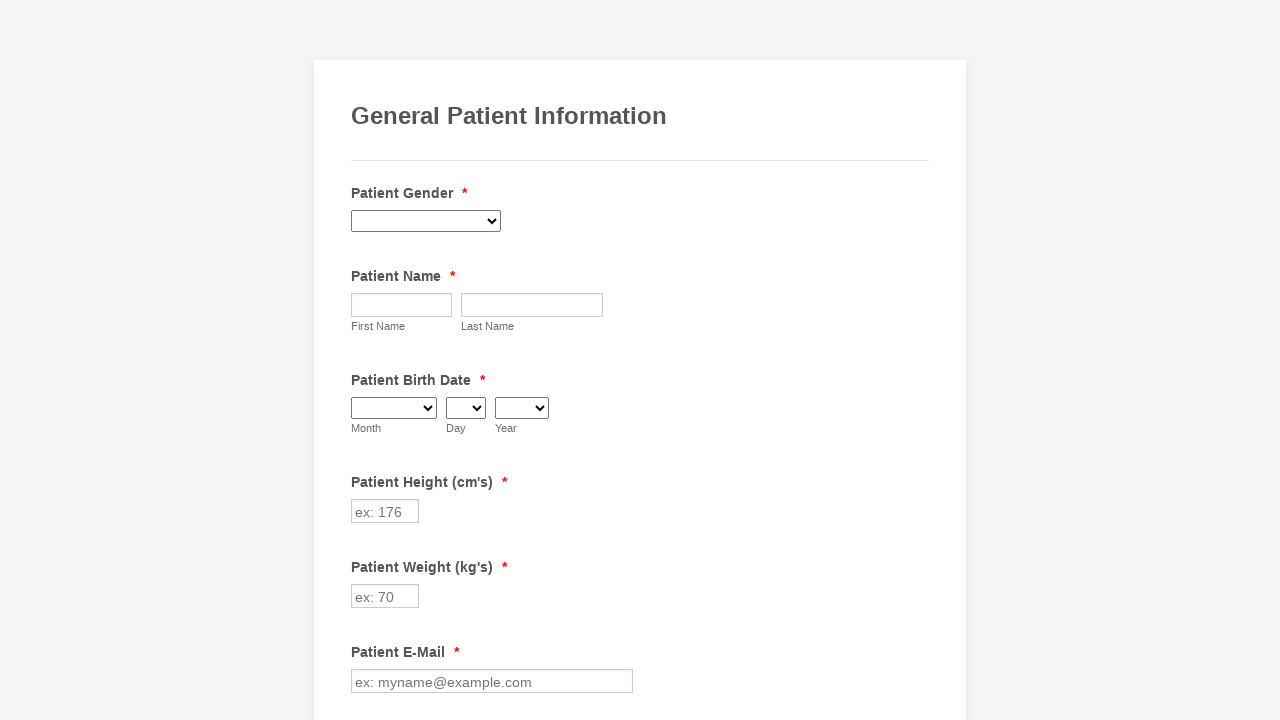

Retrieved checkbox 15 of 29
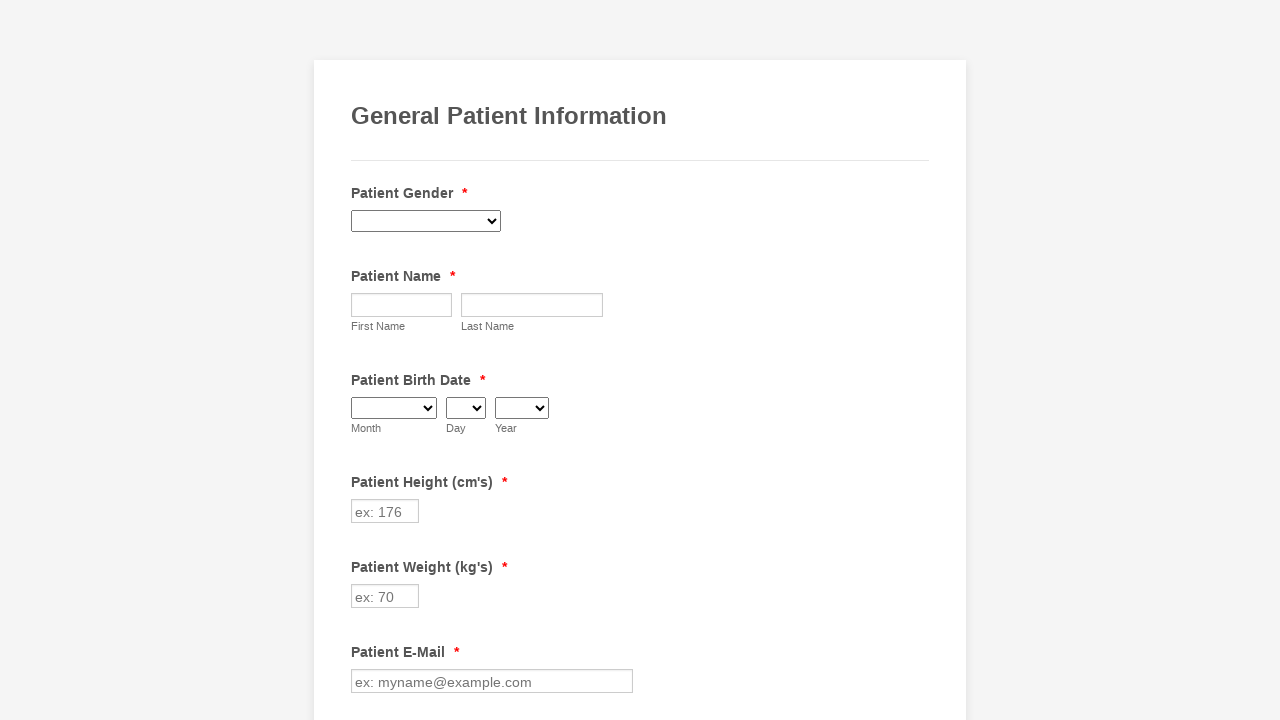

Checkbox 15 value: Digestive Problems
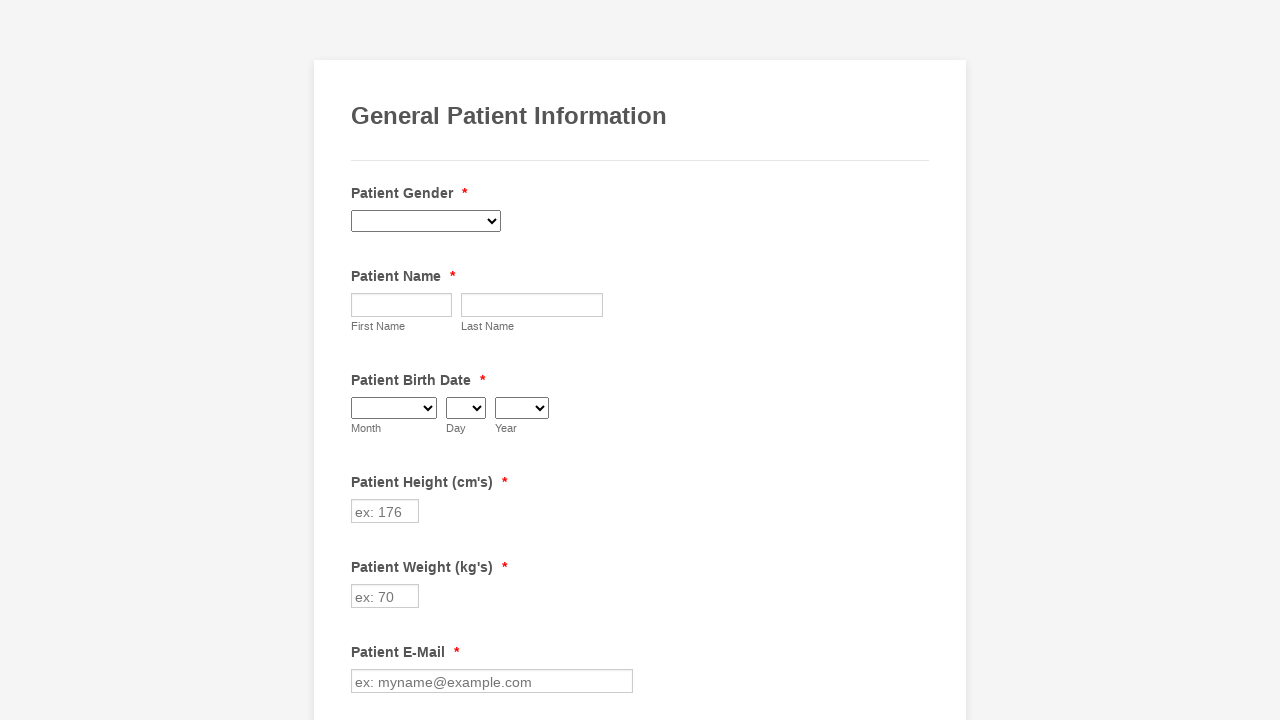

Retrieved checkbox 16 of 29
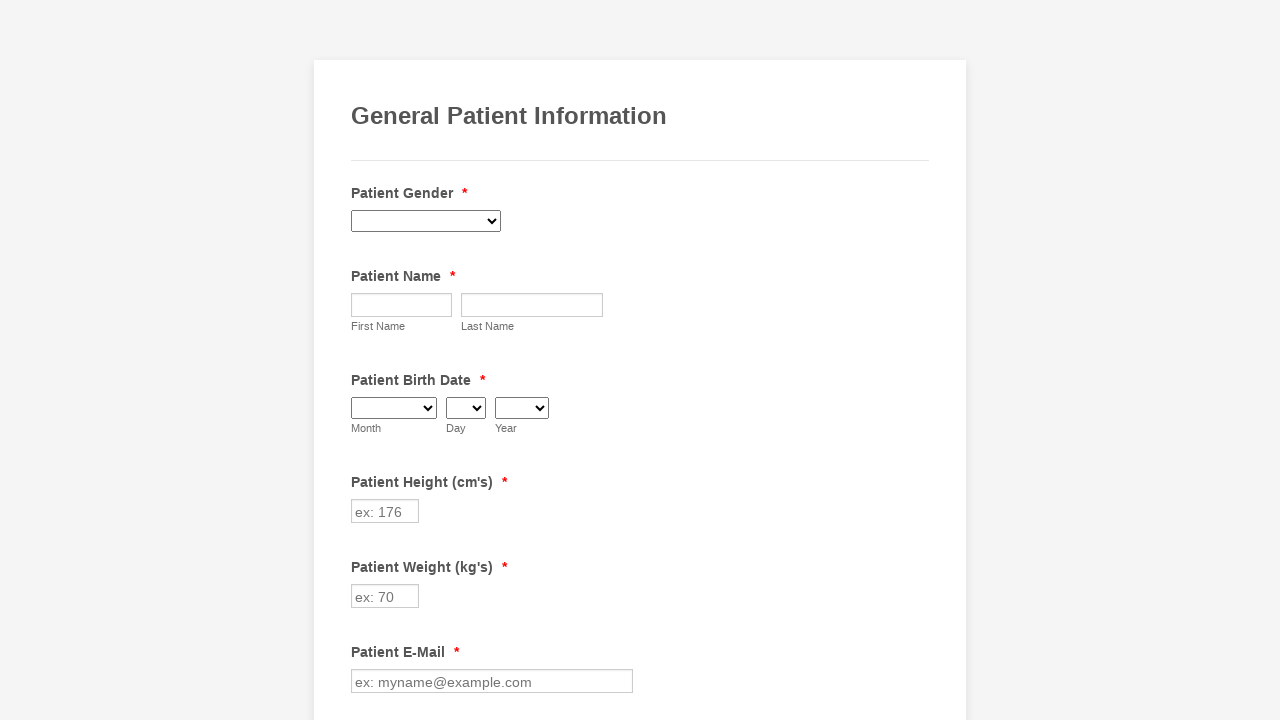

Checkbox 16 value: Ulcerative Colitis
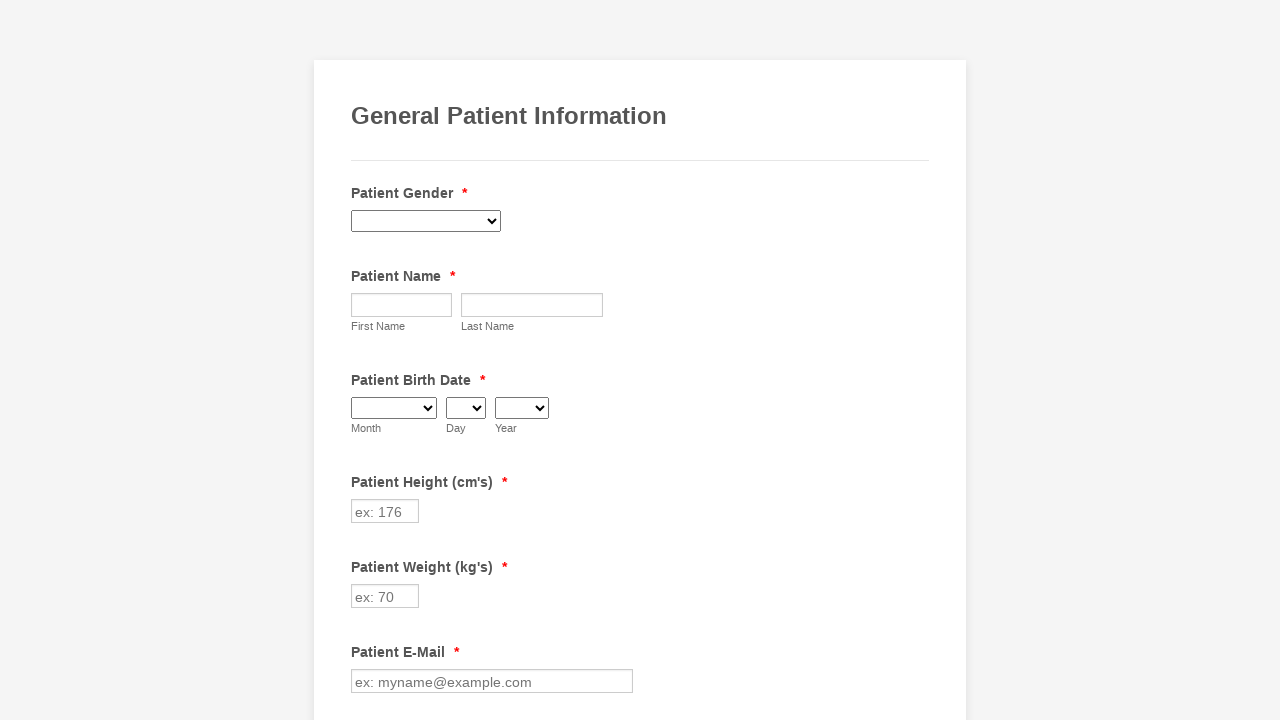

Retrieved checkbox 17 of 29
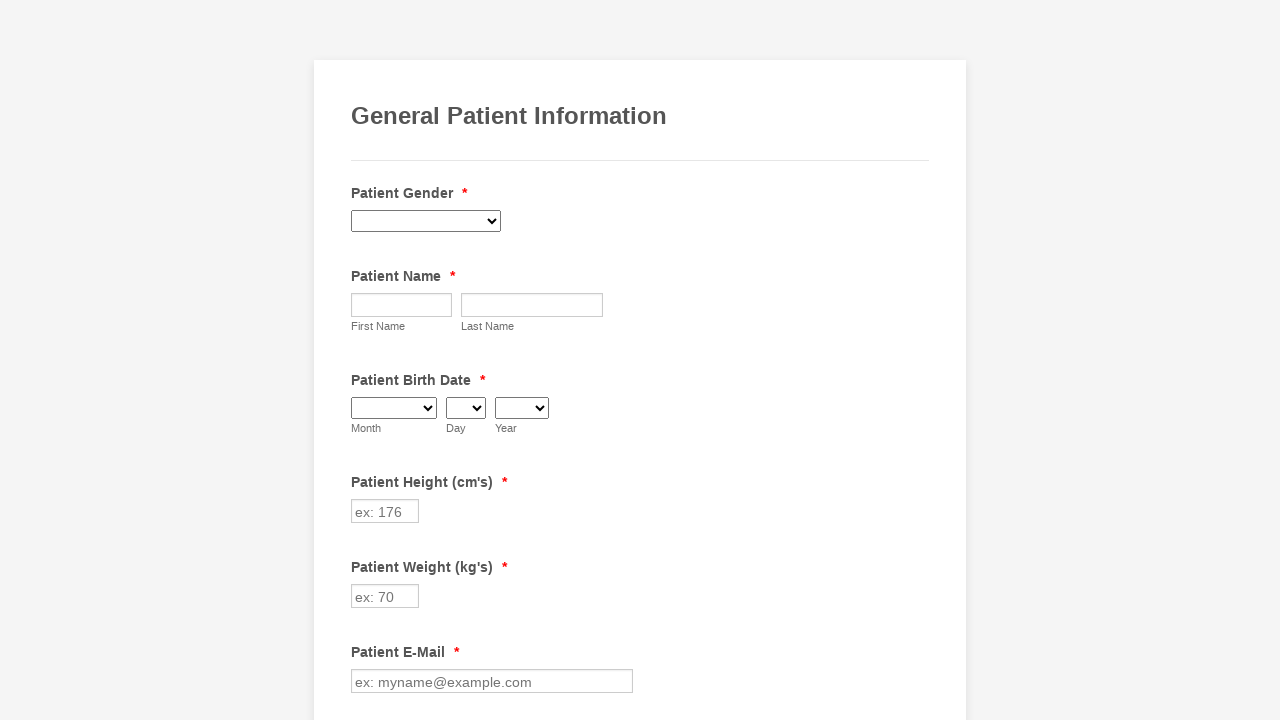

Checkbox 17 value: Ulcer Disease
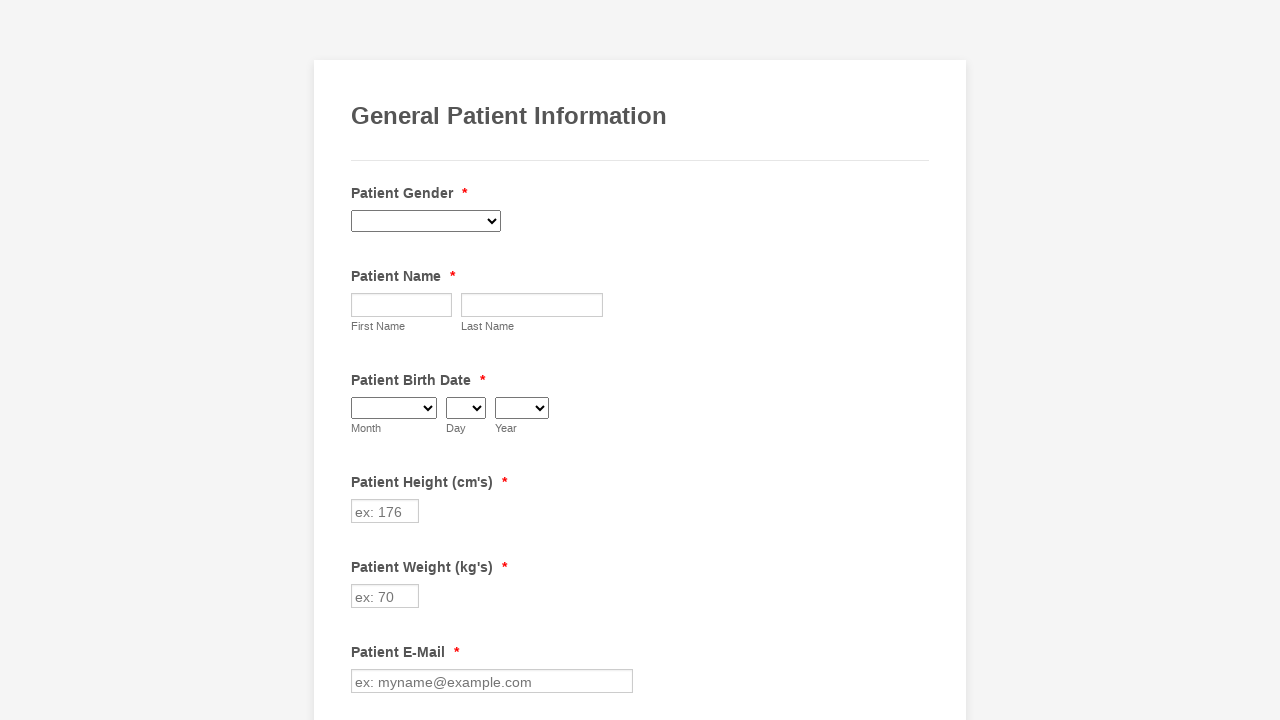

Retrieved checkbox 18 of 29
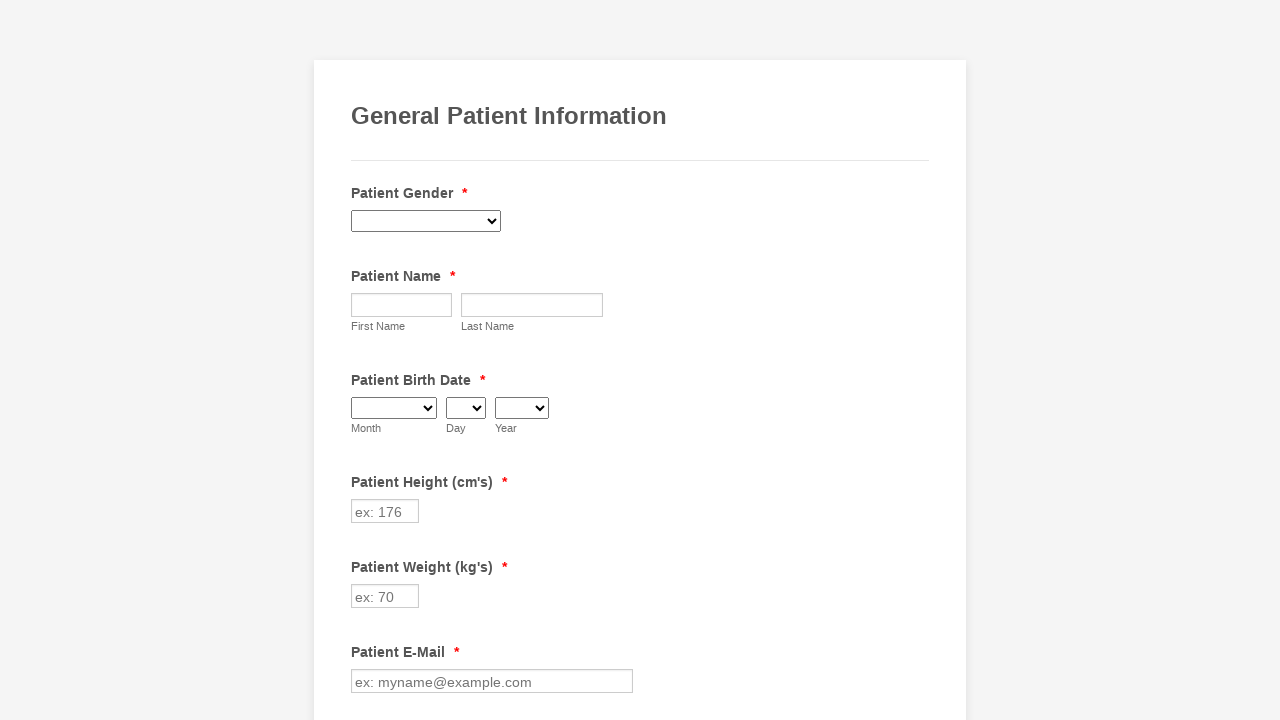

Checkbox 18 value: Hepatitis
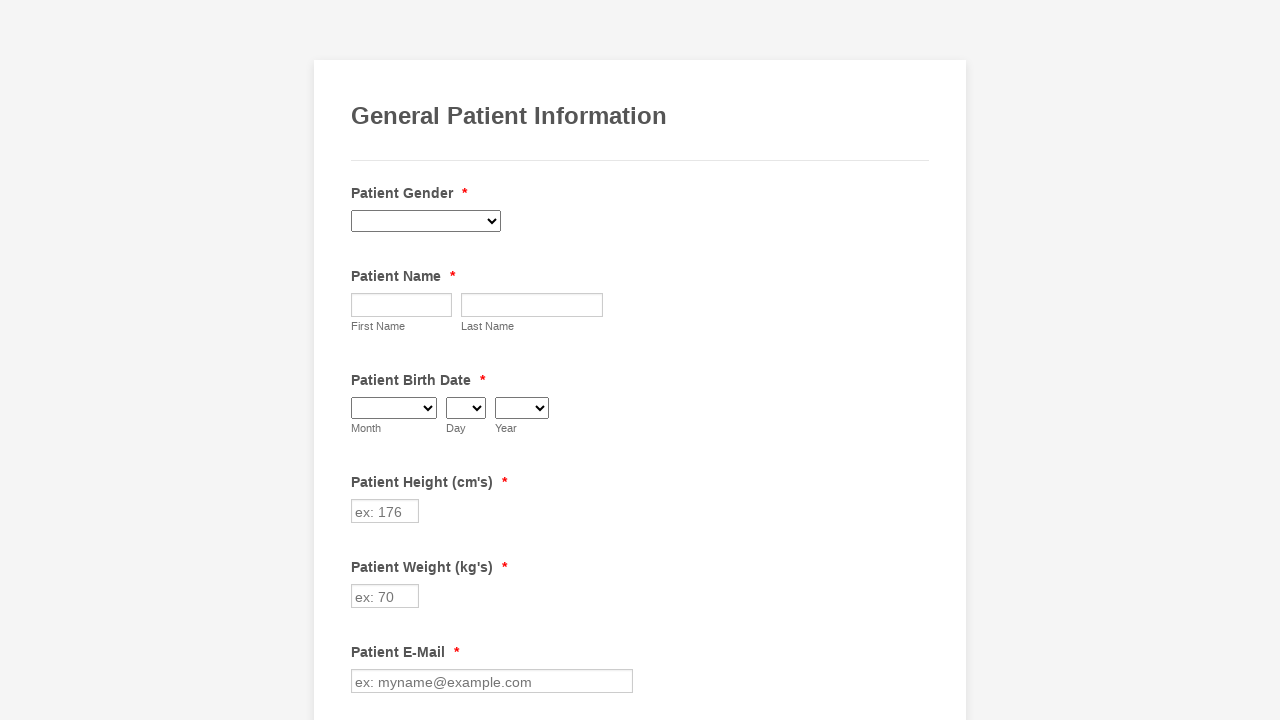

Retrieved checkbox 19 of 29
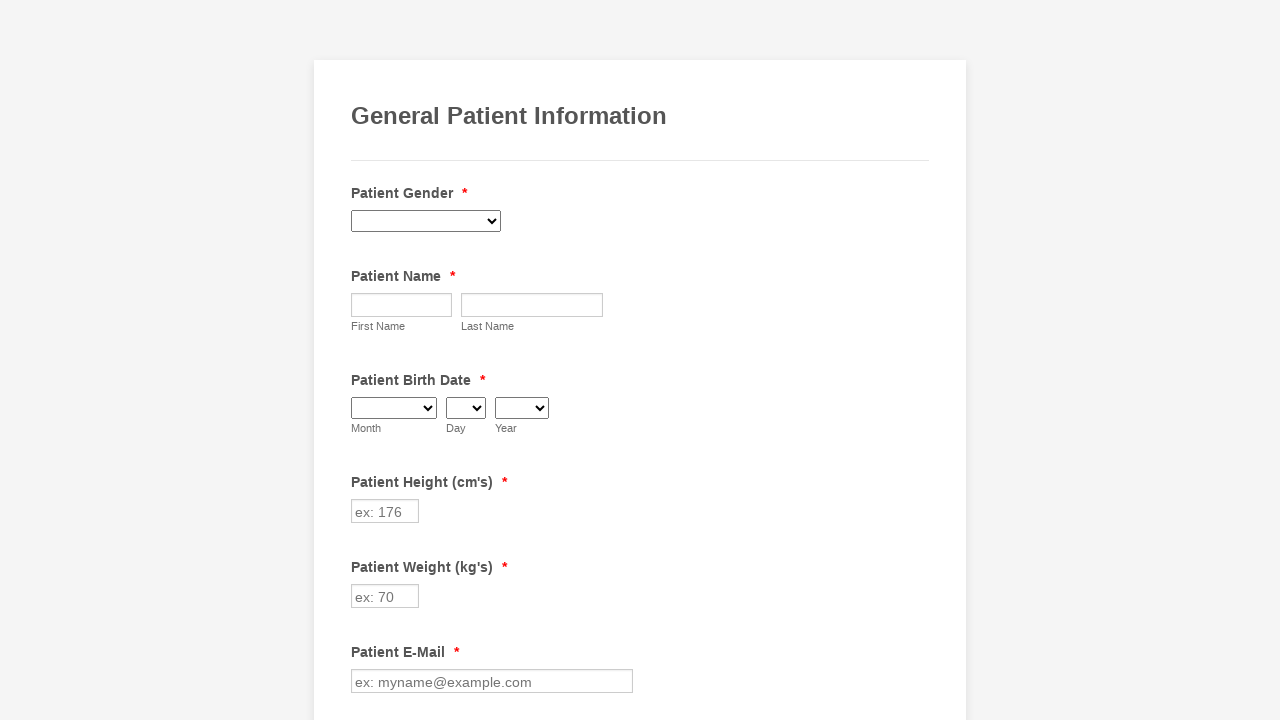

Checkbox 19 value: Kidney Disease
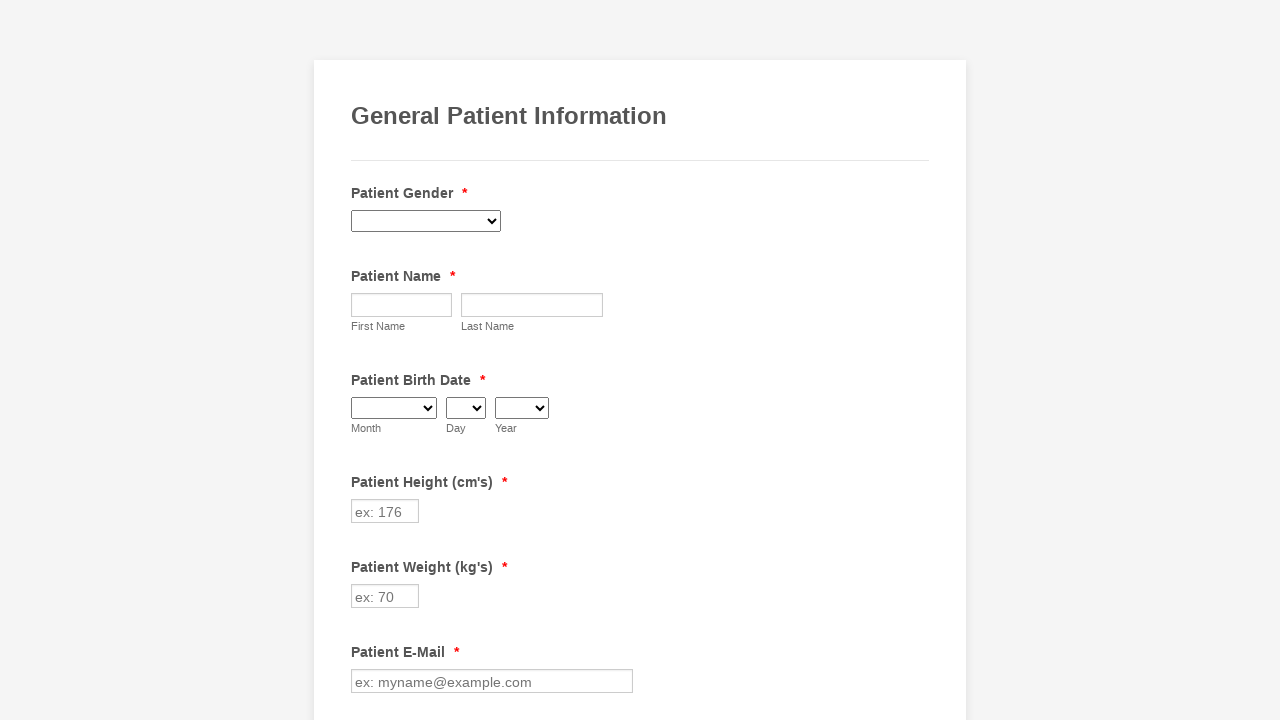

Retrieved checkbox 20 of 29
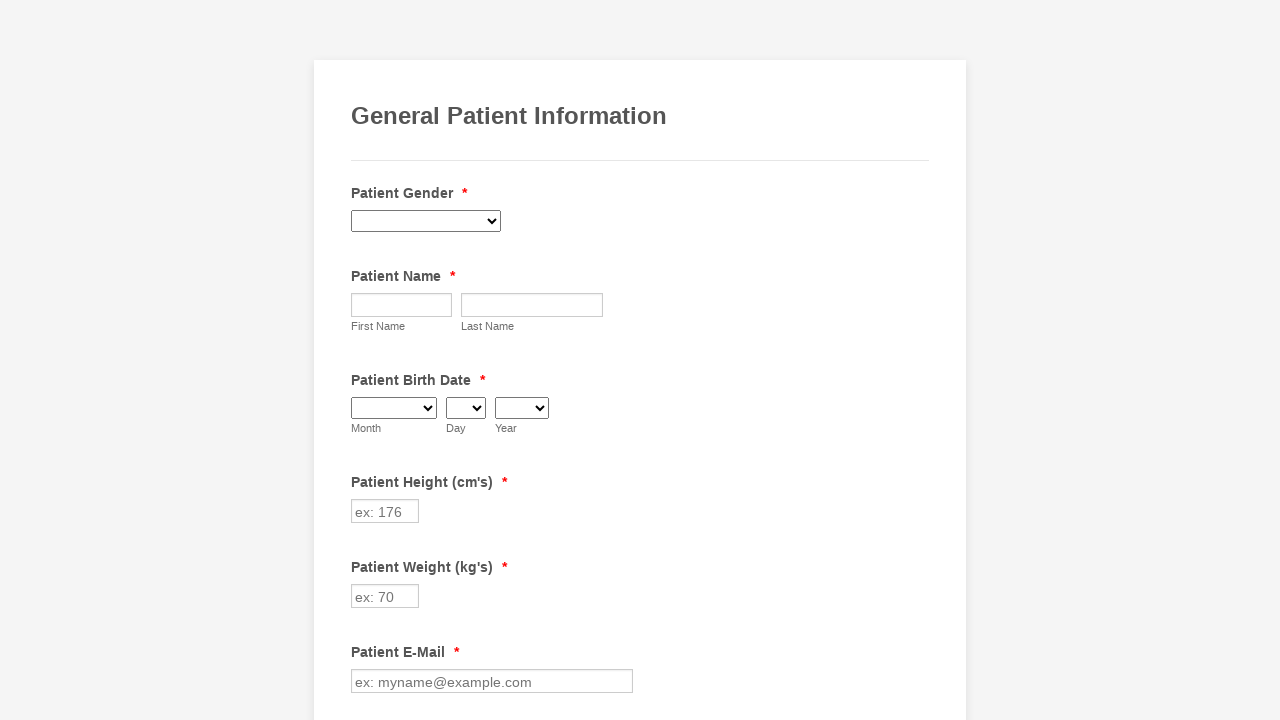

Checkbox 20 value: Liver Disease
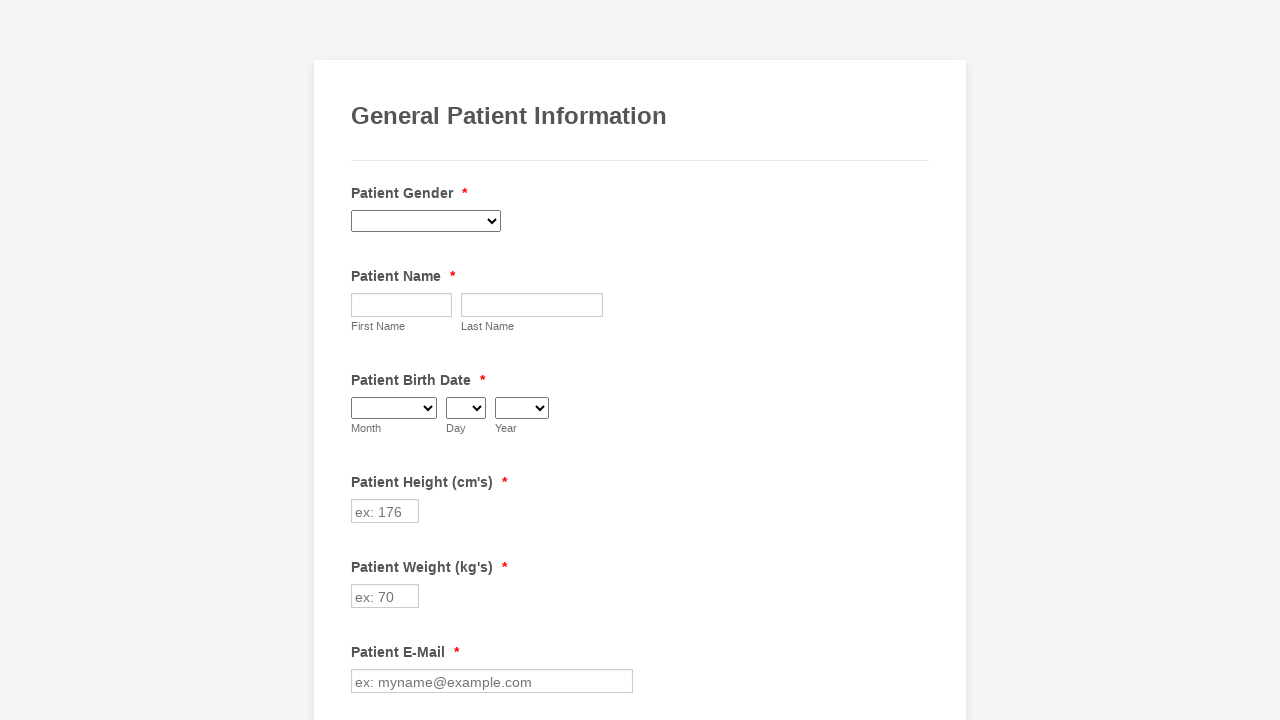

Retrieved checkbox 21 of 29
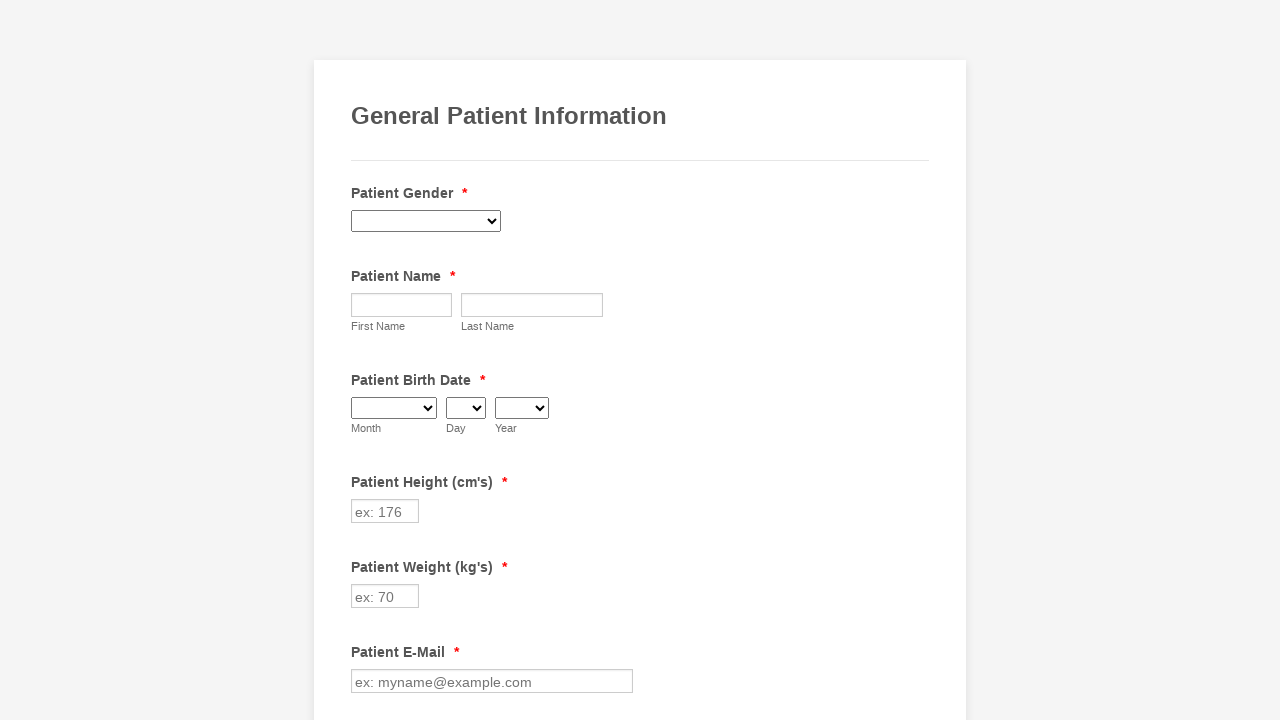

Checkbox 21 value: Sleep Apnea
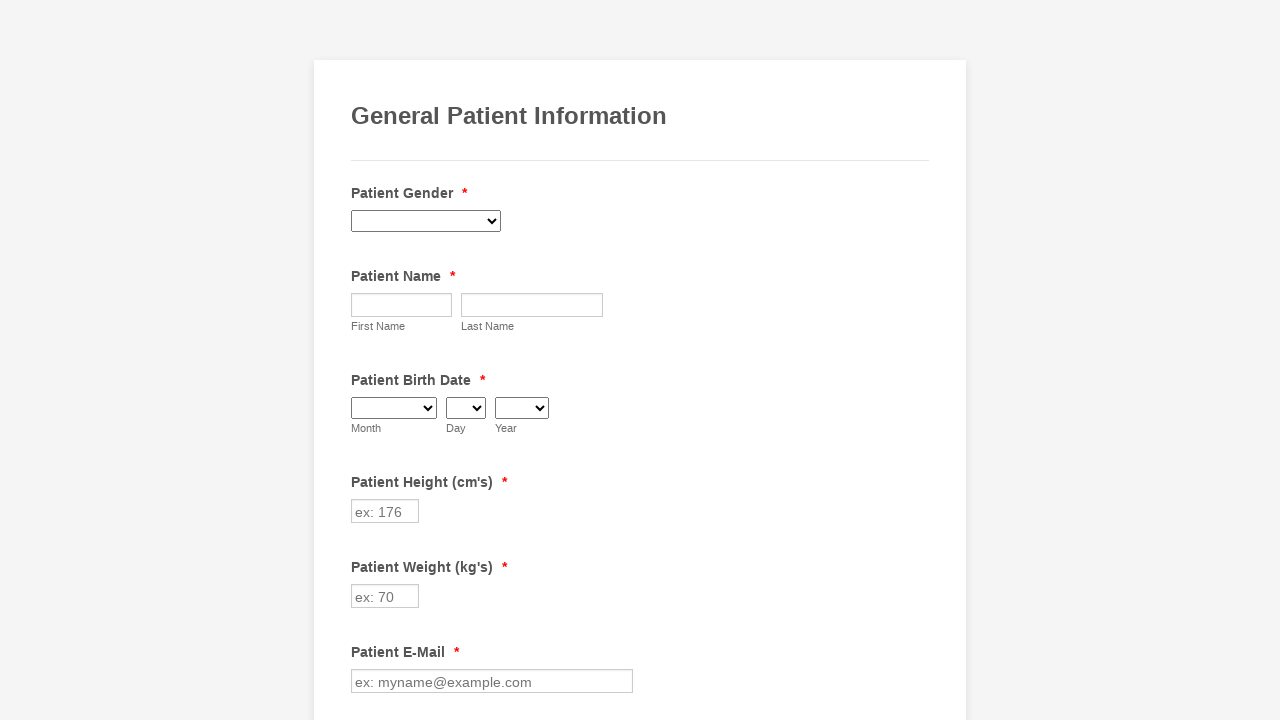

Retrieved checkbox 22 of 29
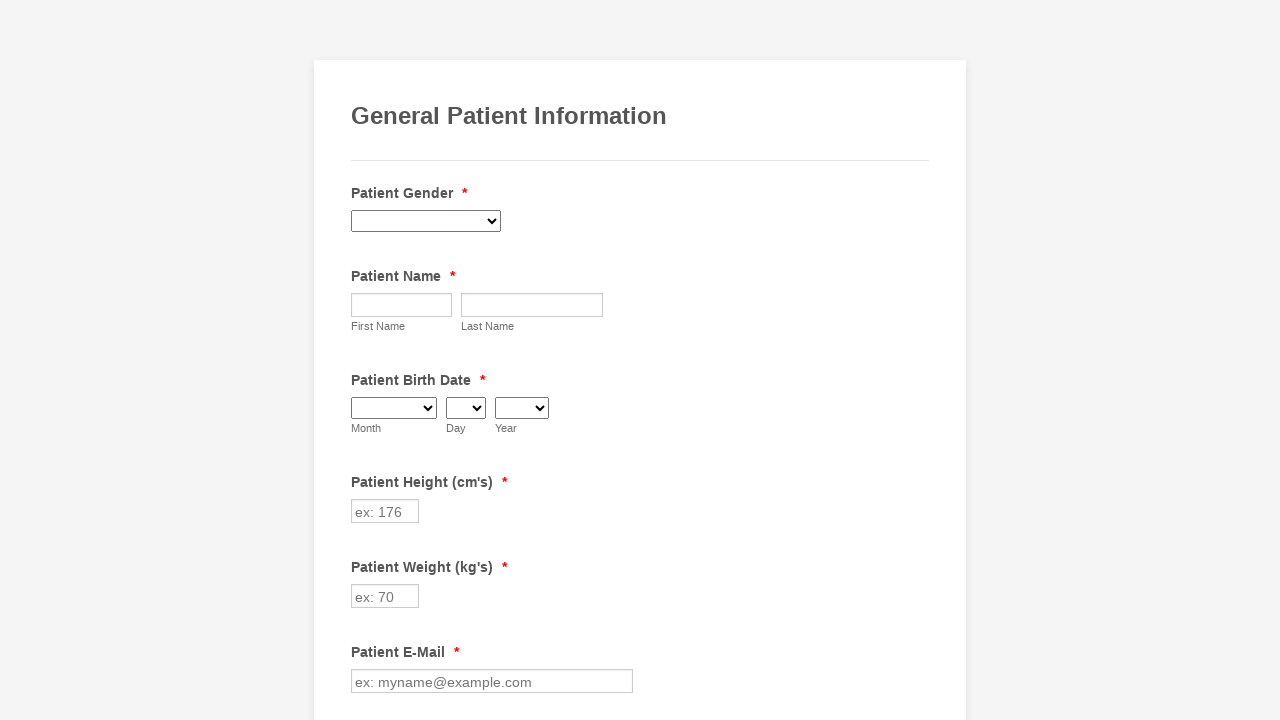

Checkbox 22 value: Use a C-PAP machine
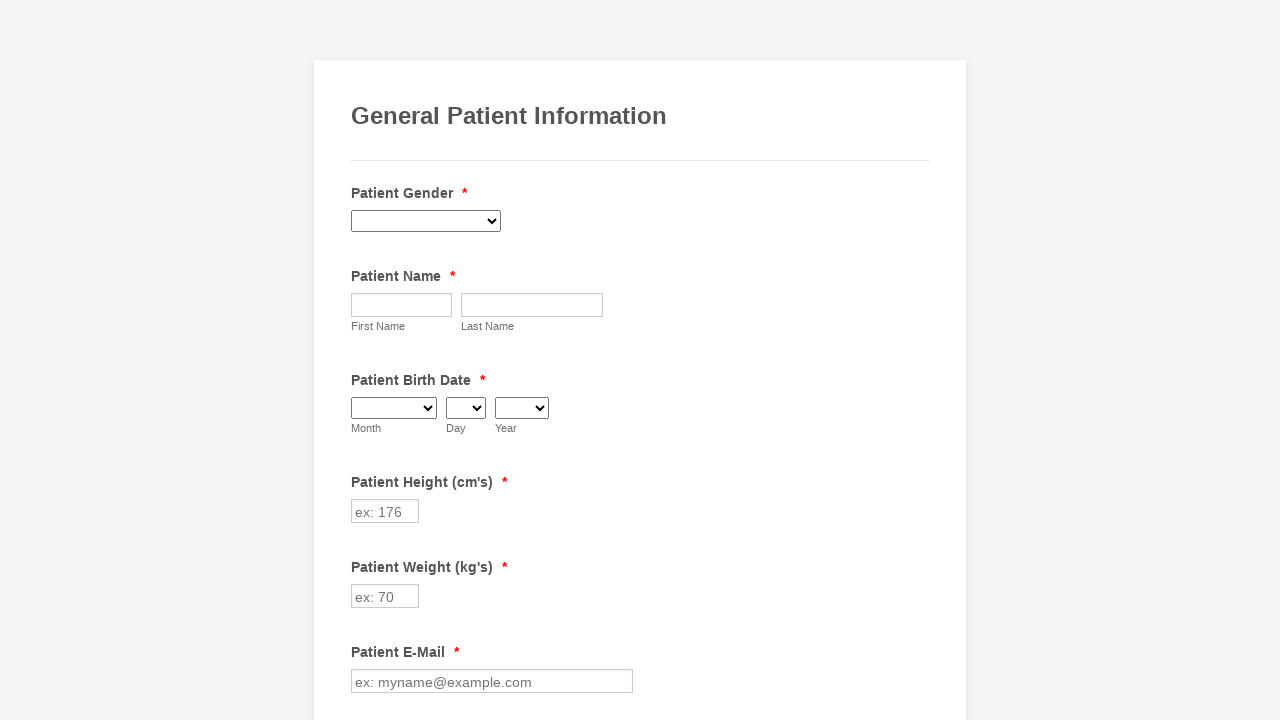

Clicked C-PAP machine checkbox to select it at (362, 360) on xpath=//div[@class='form-single-column']//span[@class='form-checkbox-item']//inp
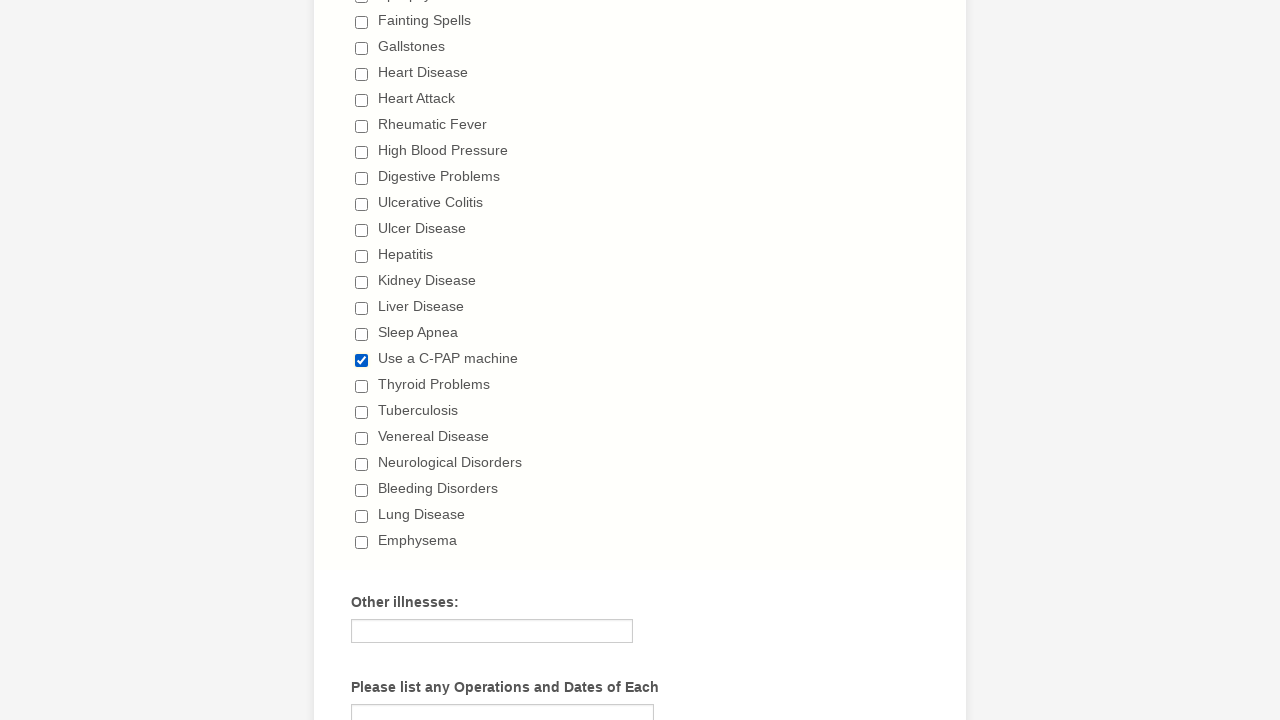

Waited 1 second for checkbox selection to process
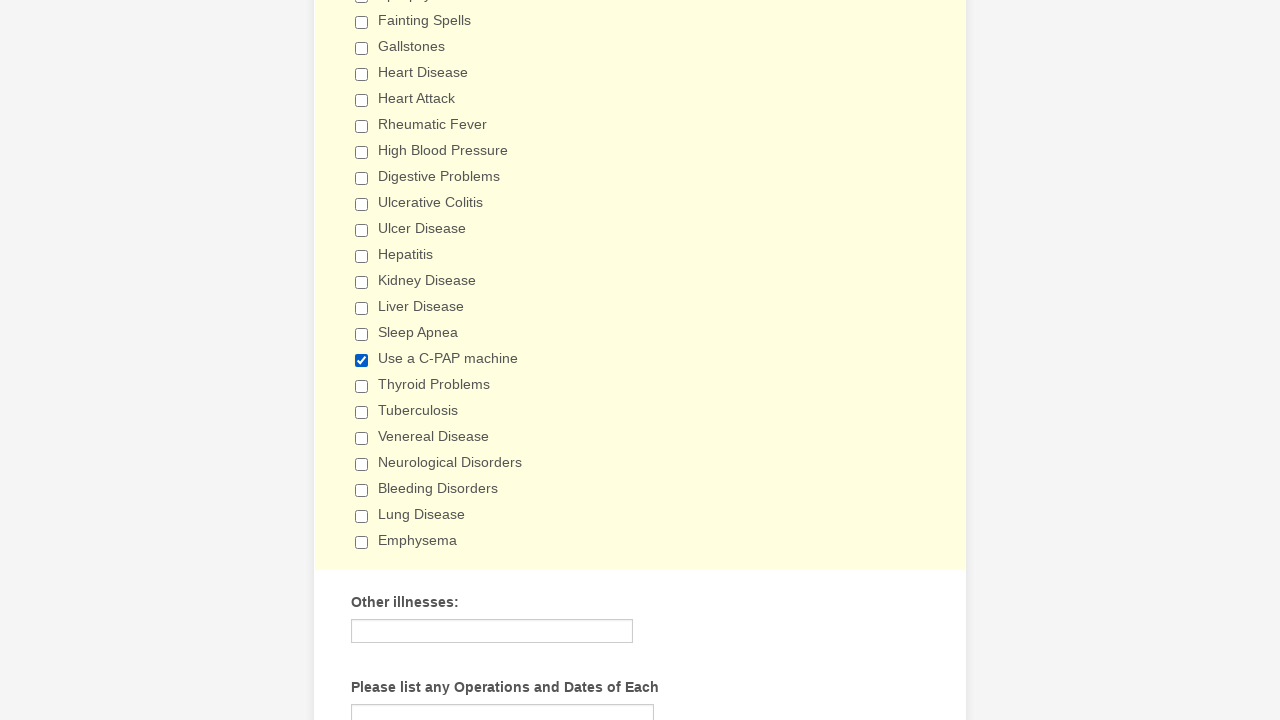

Retrieved checkbox 23 of 29
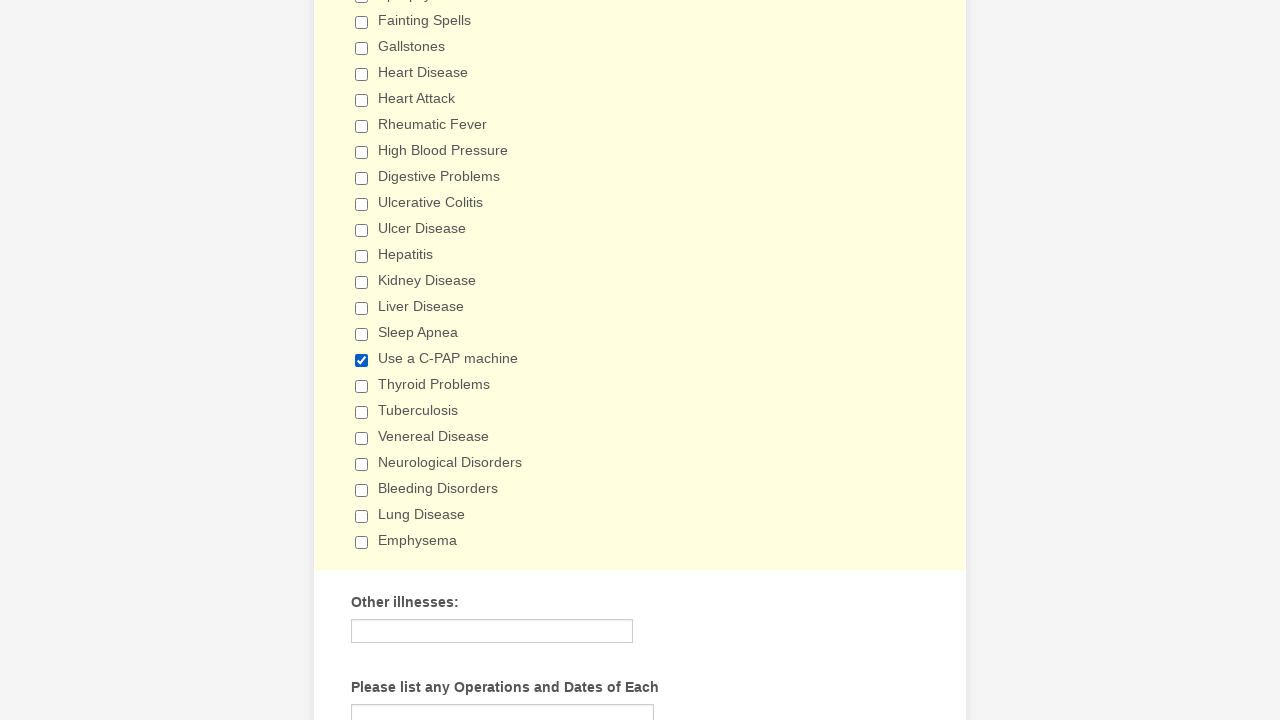

Checkbox 23 value: Thyroid Problems
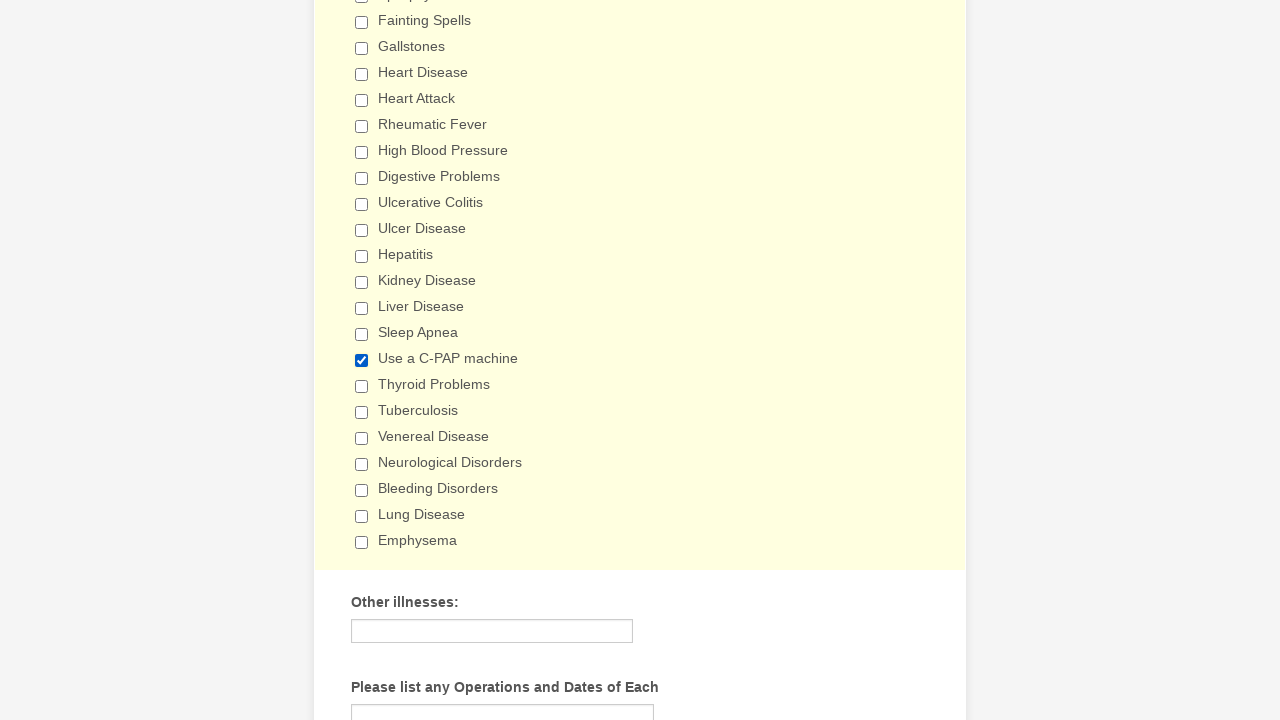

Retrieved checkbox 24 of 29
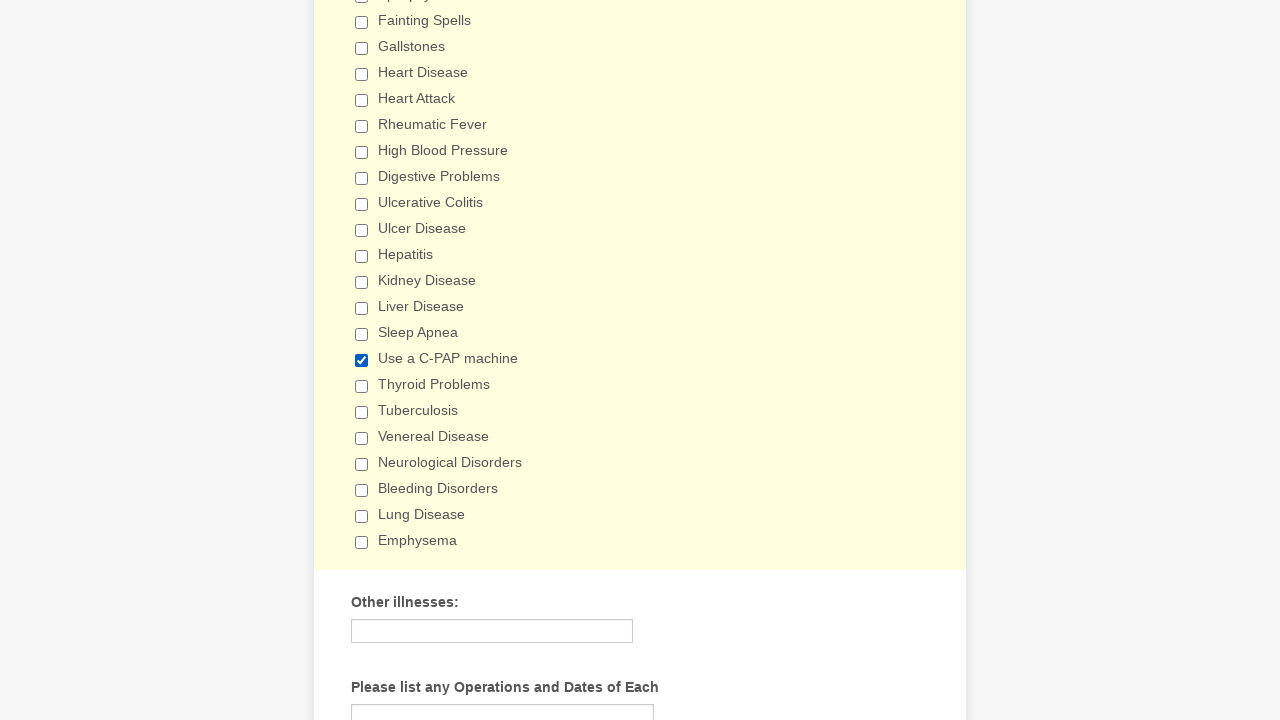

Checkbox 24 value: Tuberculosis
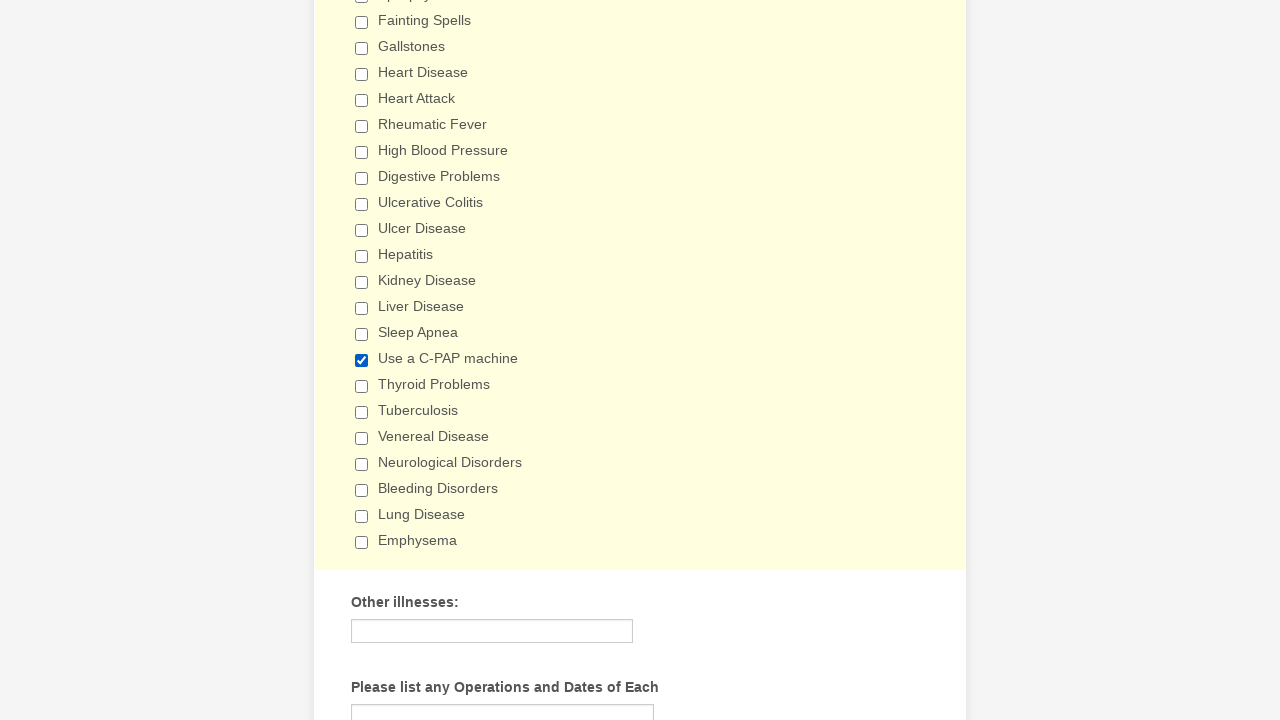

Retrieved checkbox 25 of 29
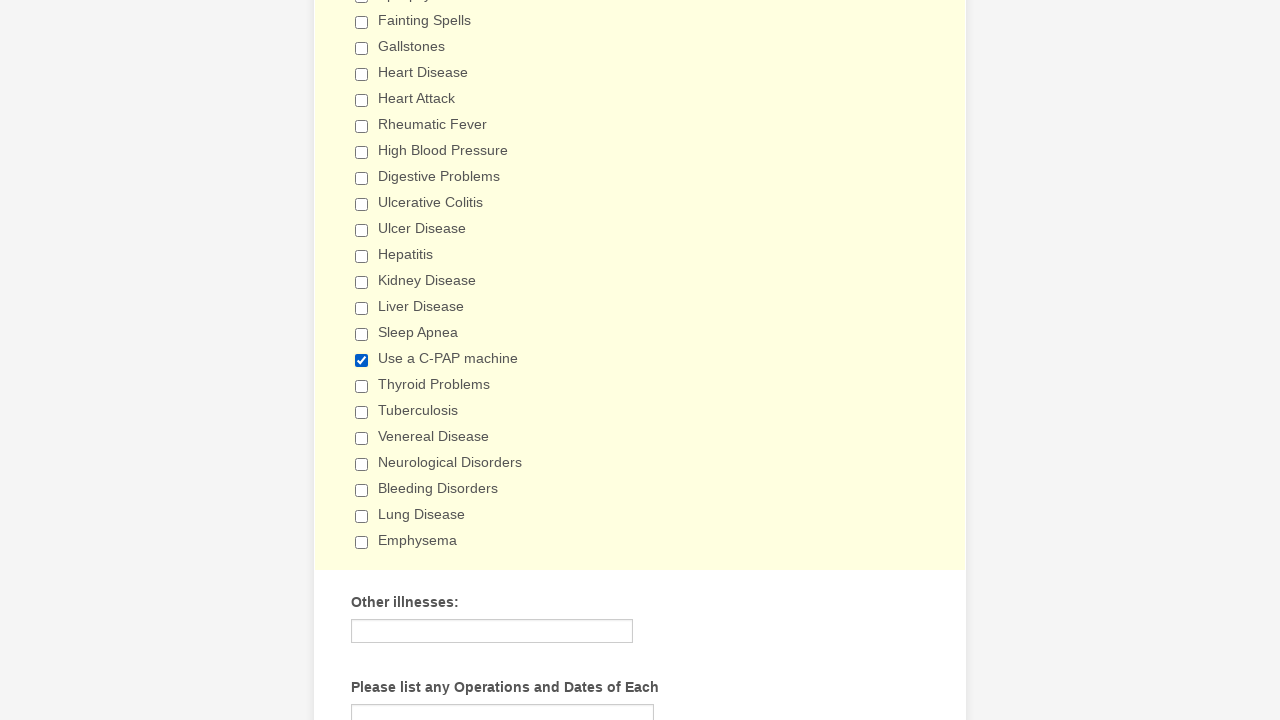

Checkbox 25 value: Venereal Disease
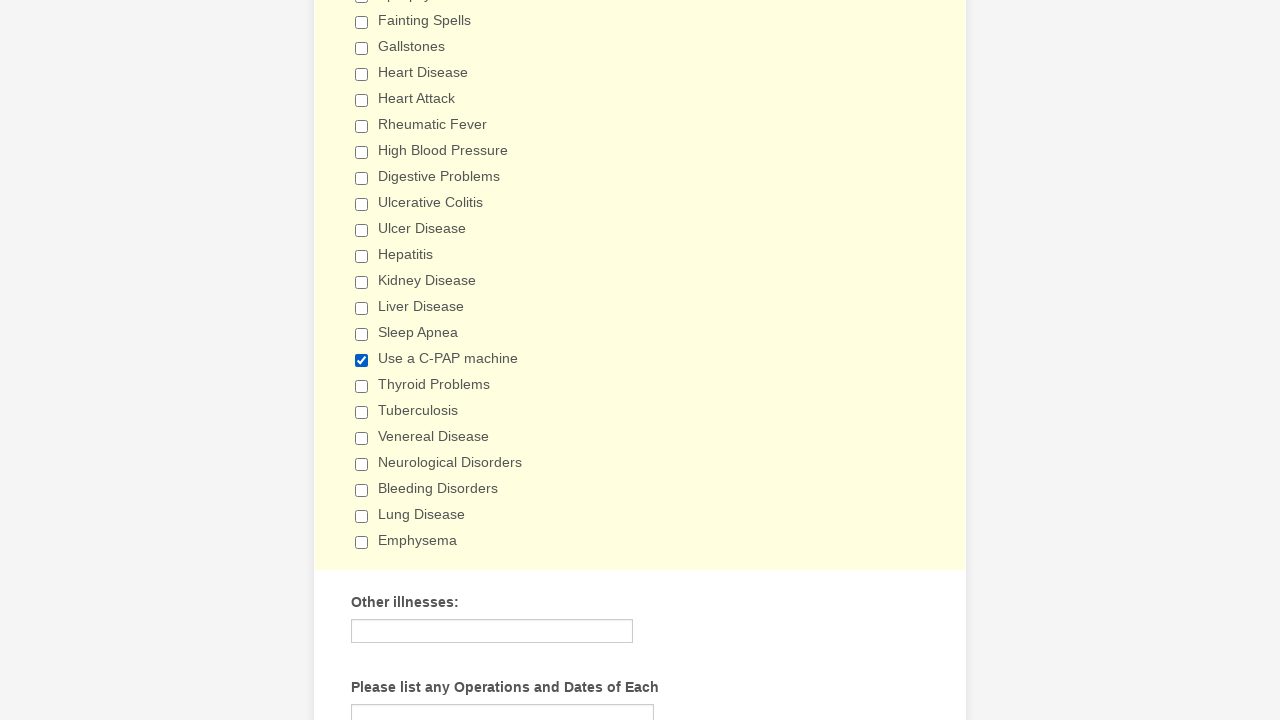

Retrieved checkbox 26 of 29
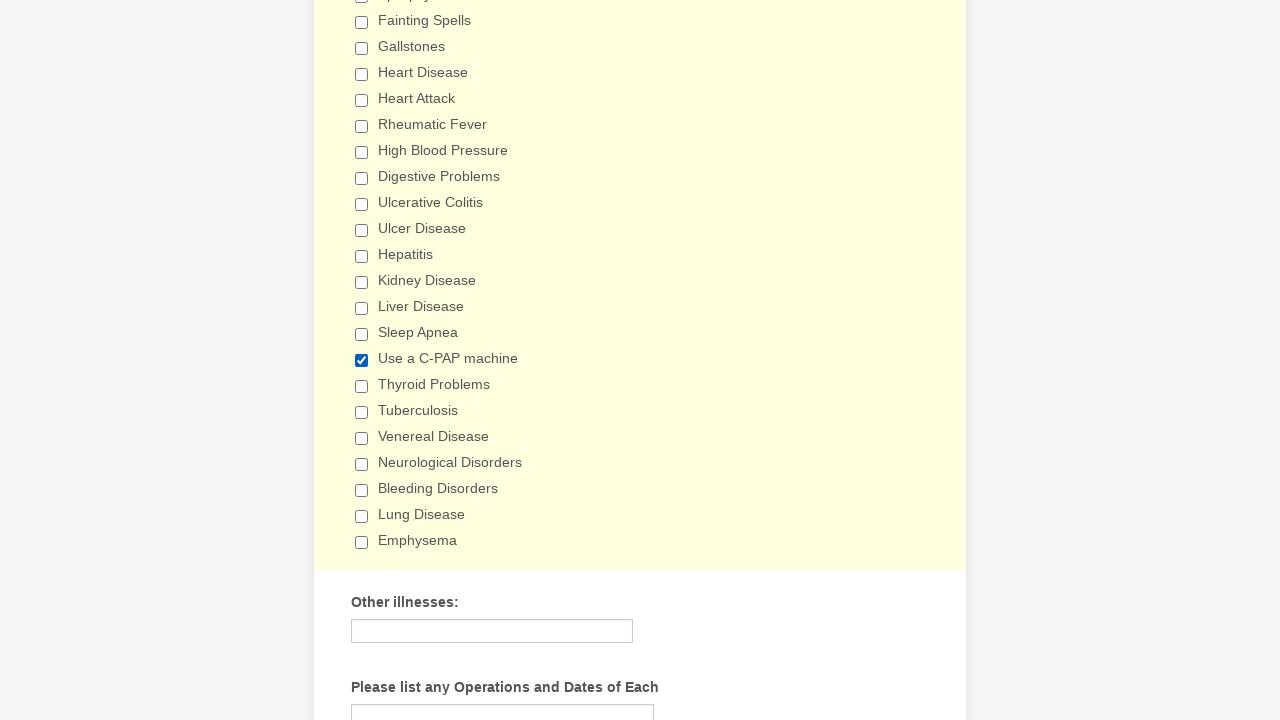

Checkbox 26 value: Neurological Disorders
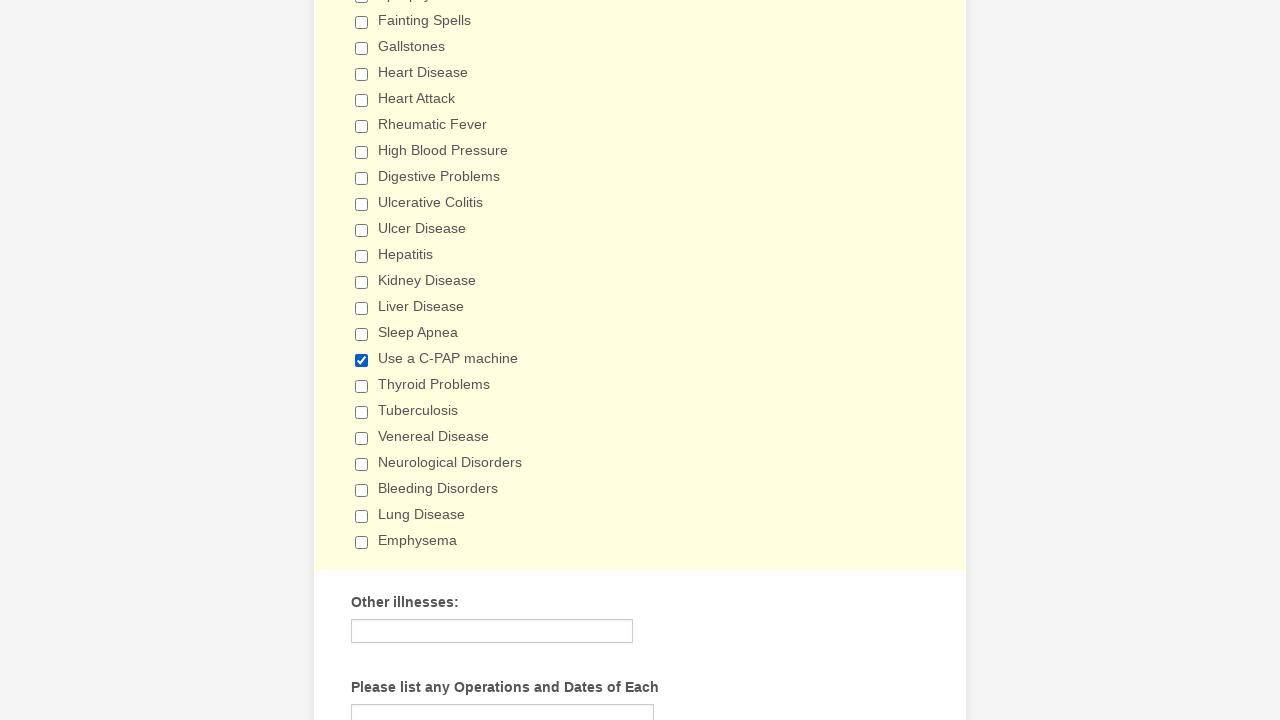

Retrieved checkbox 27 of 29
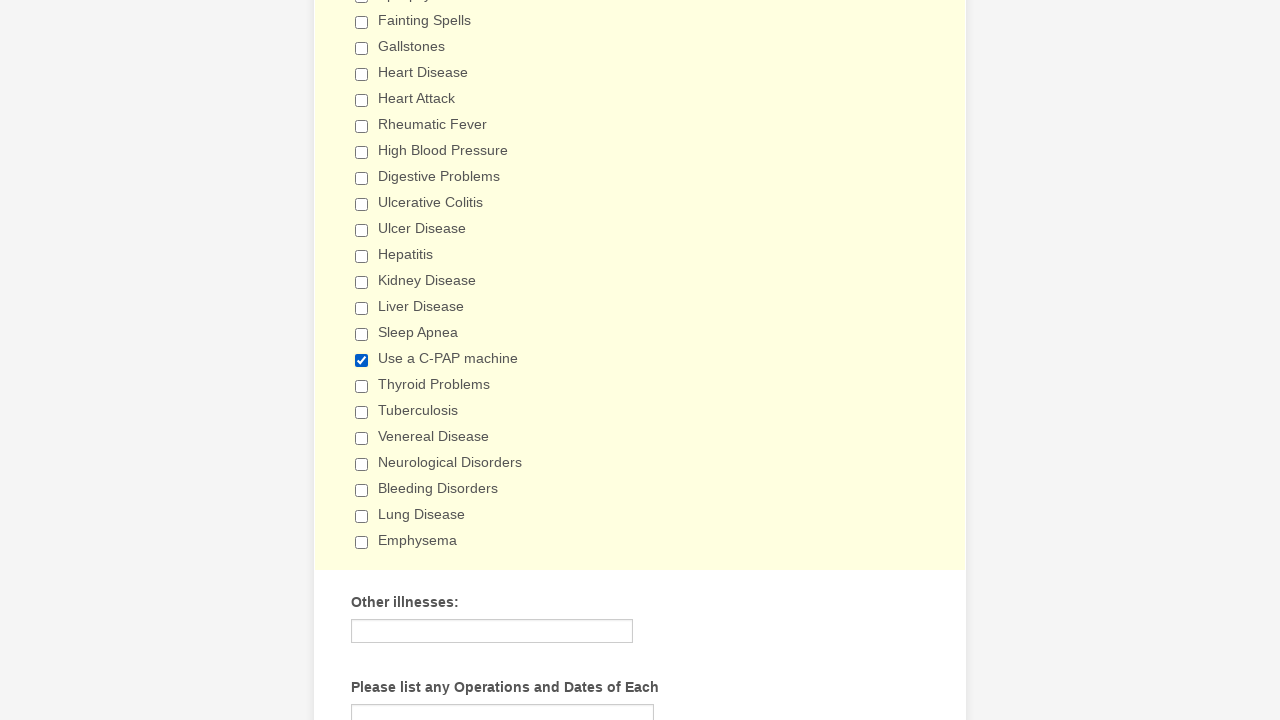

Checkbox 27 value: Bleeding Disorders
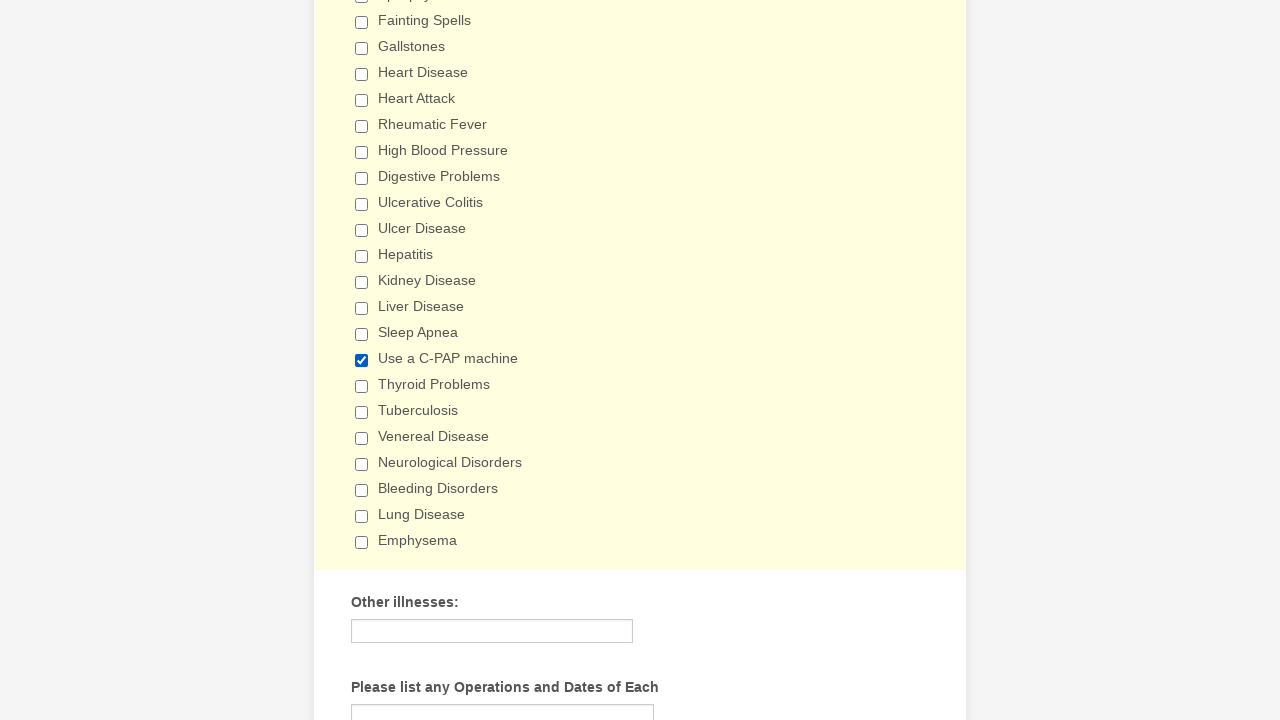

Retrieved checkbox 28 of 29
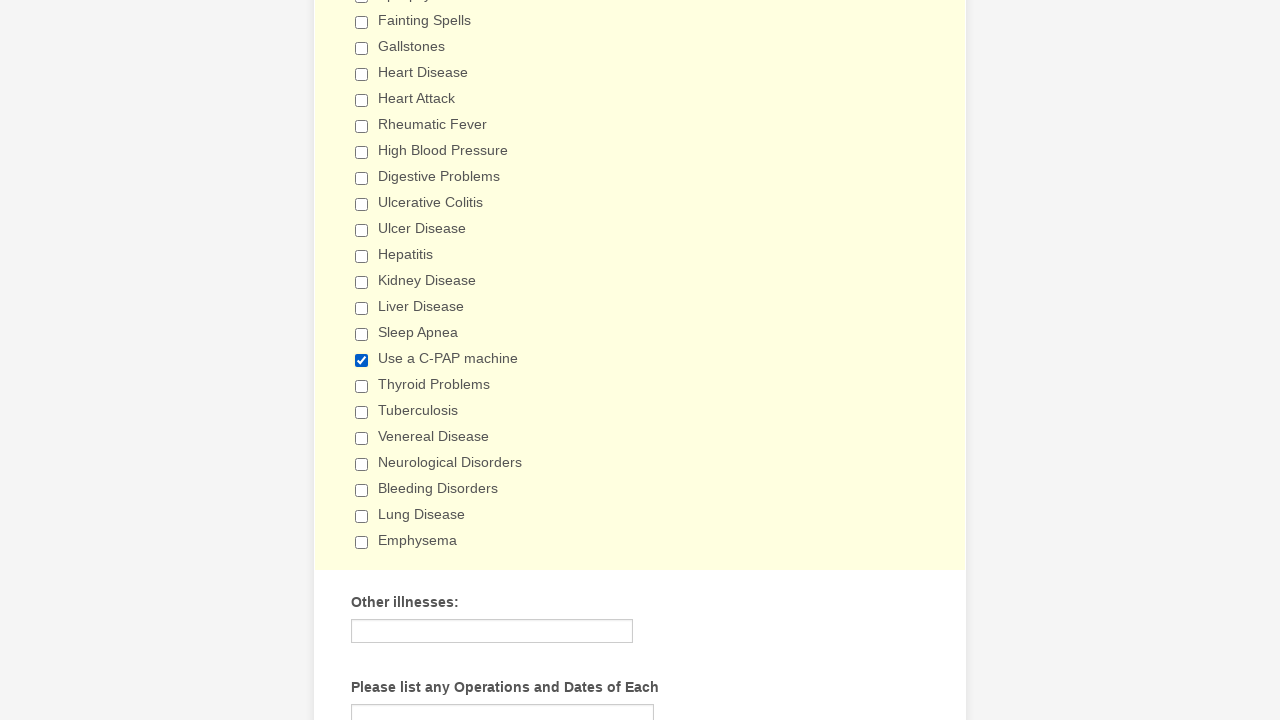

Checkbox 28 value: Lung Disease
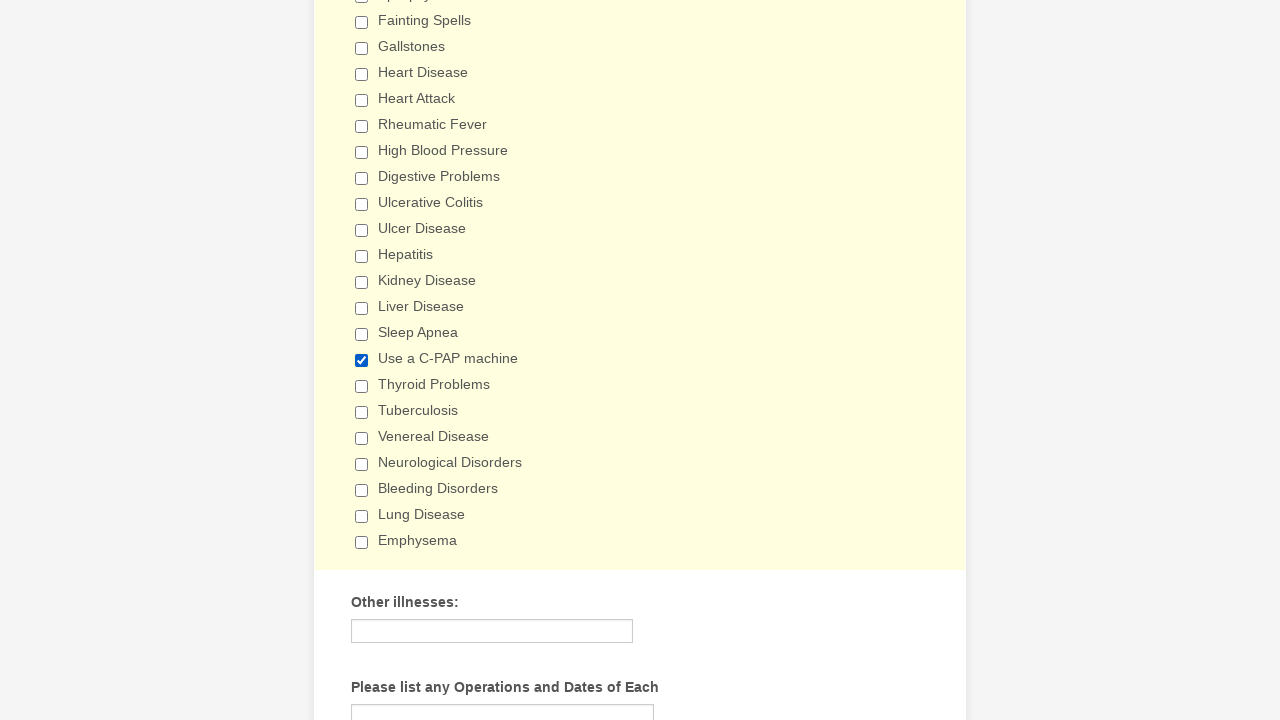

Retrieved checkbox 29 of 29
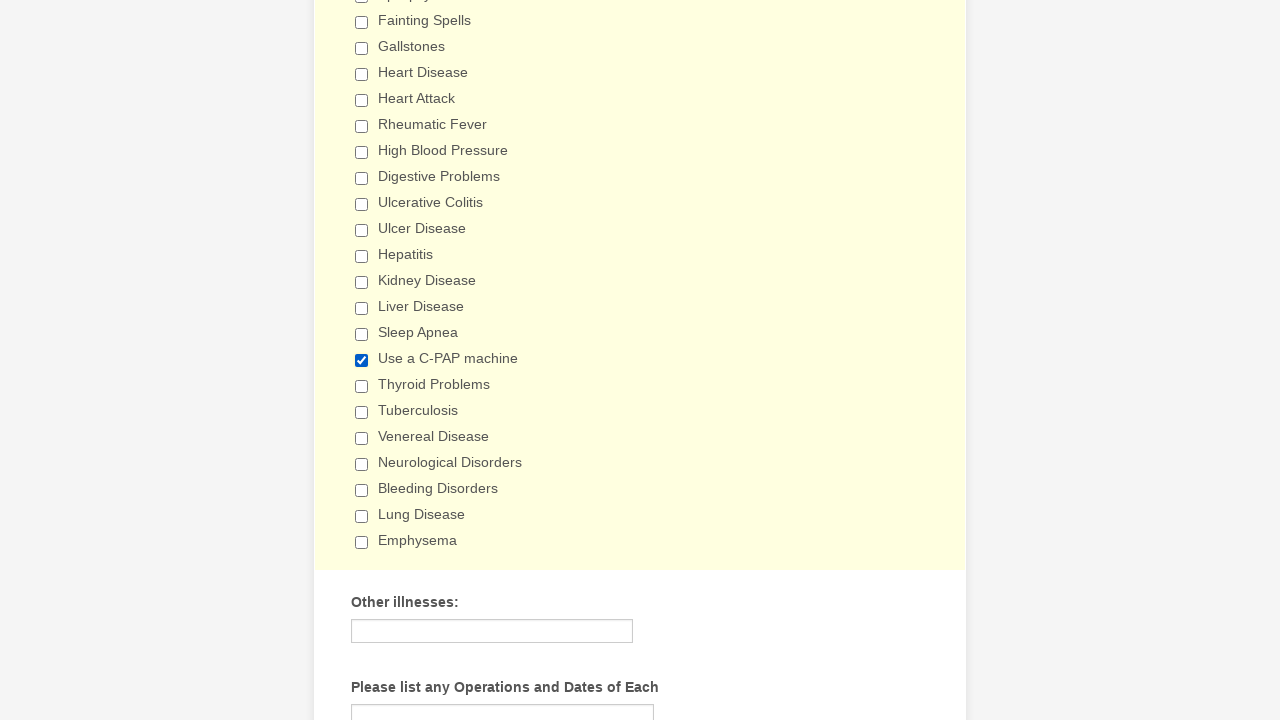

Checkbox 29 value: Emphysema
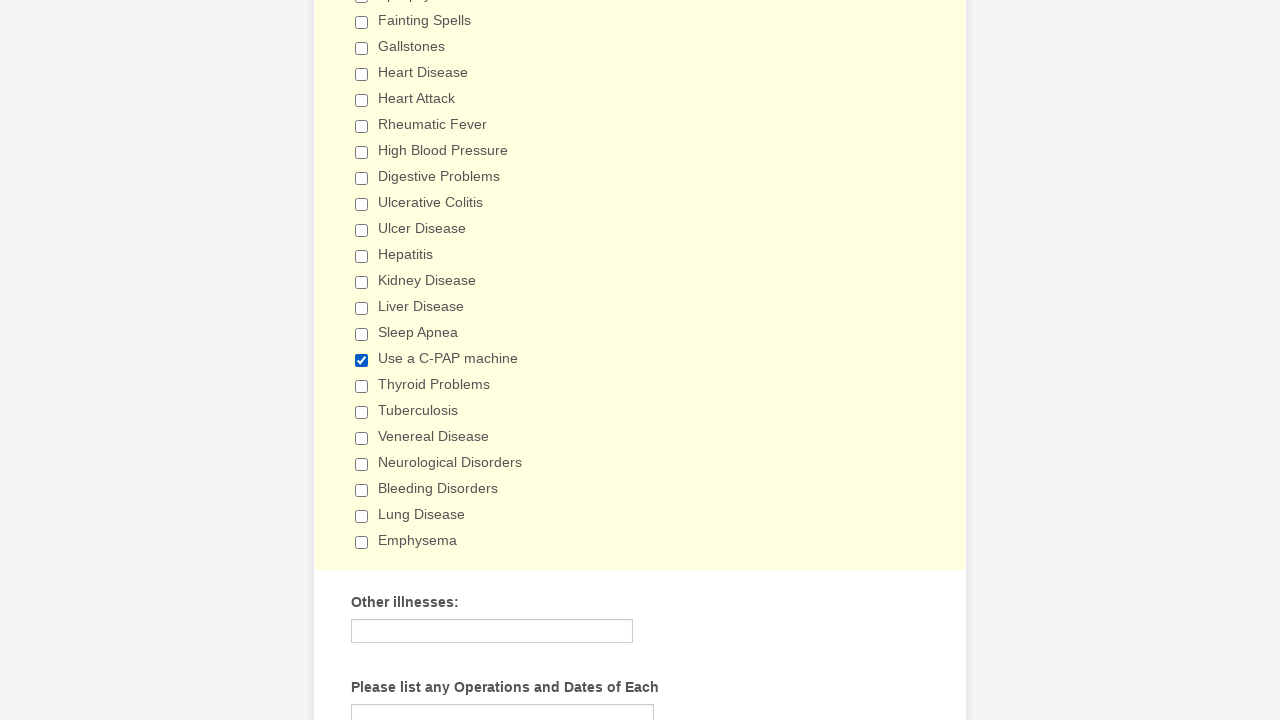

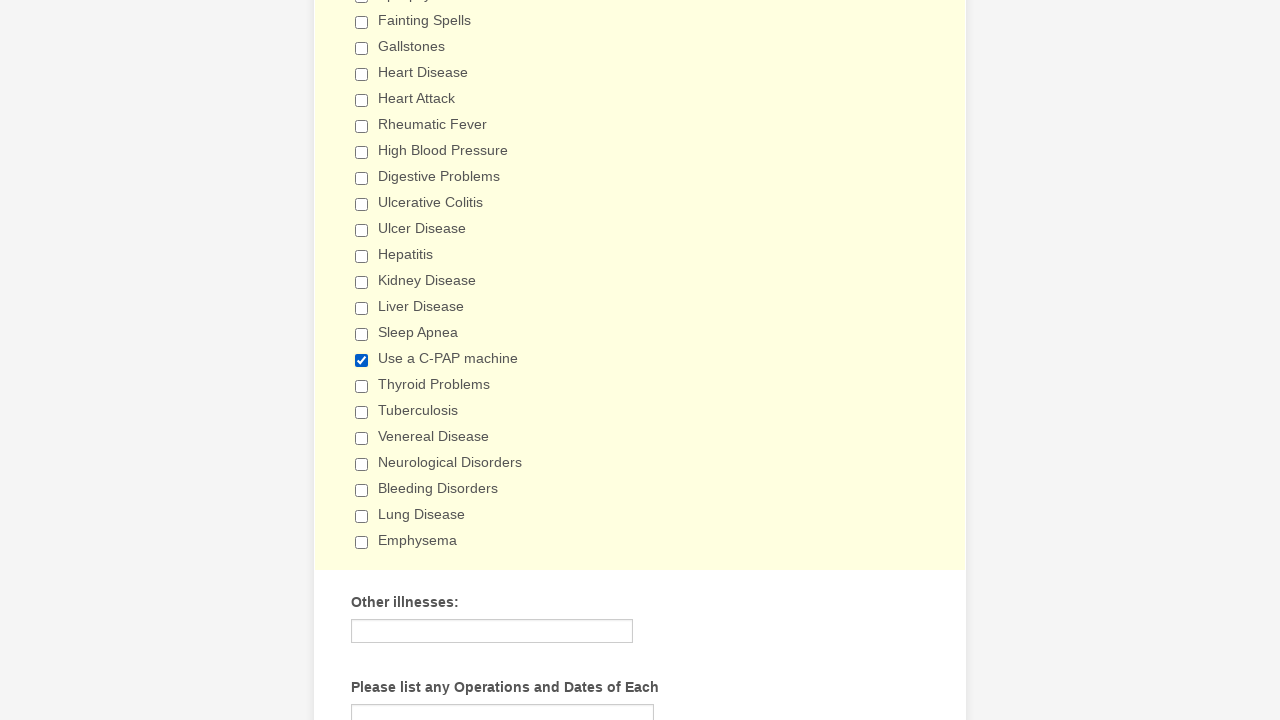